Navigates to an automation practice page and verifies footer links are present and clickable

Starting URL: https://rahulshettyacademy.com/AutomationPractice/

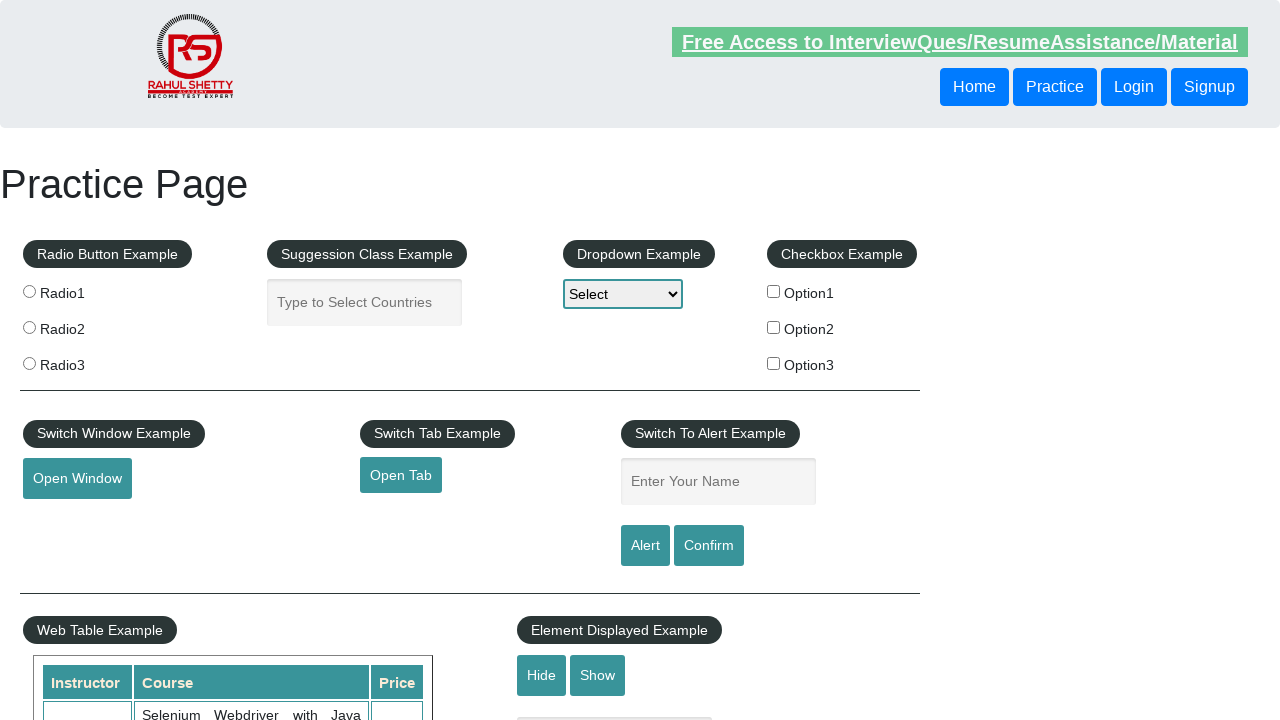

Waited for footer links to load
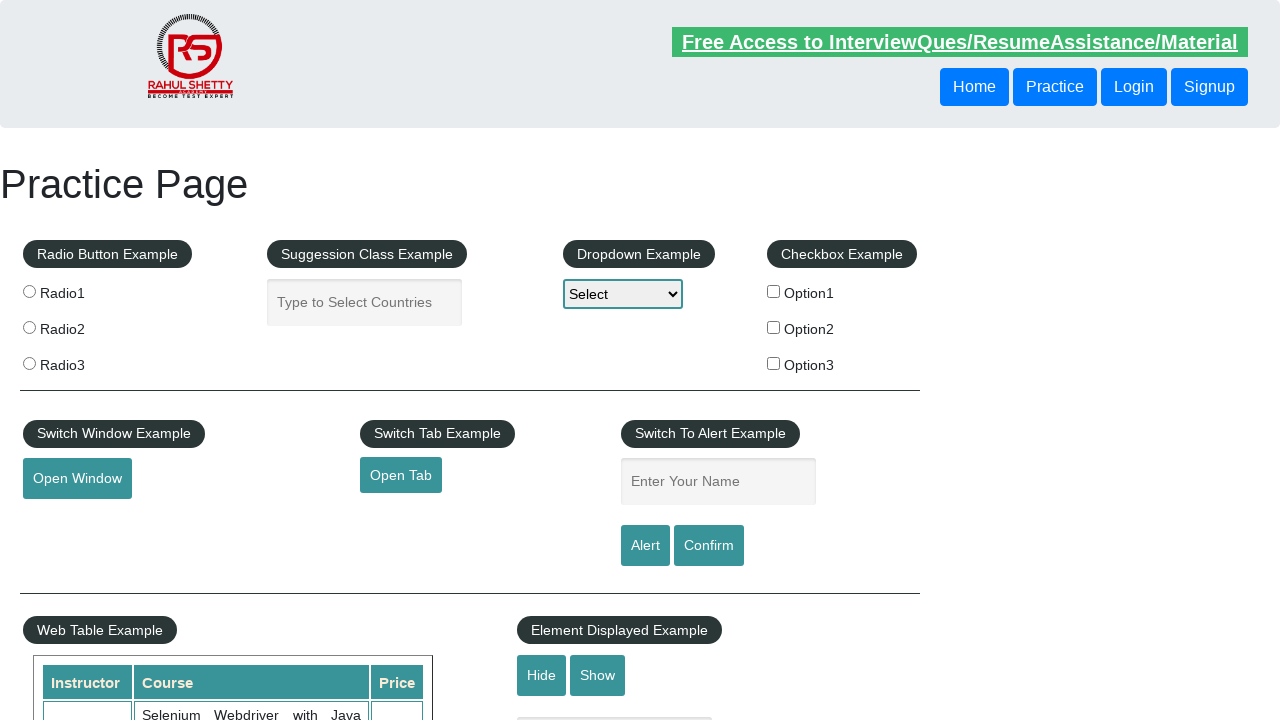

Retrieved all footer links from the page
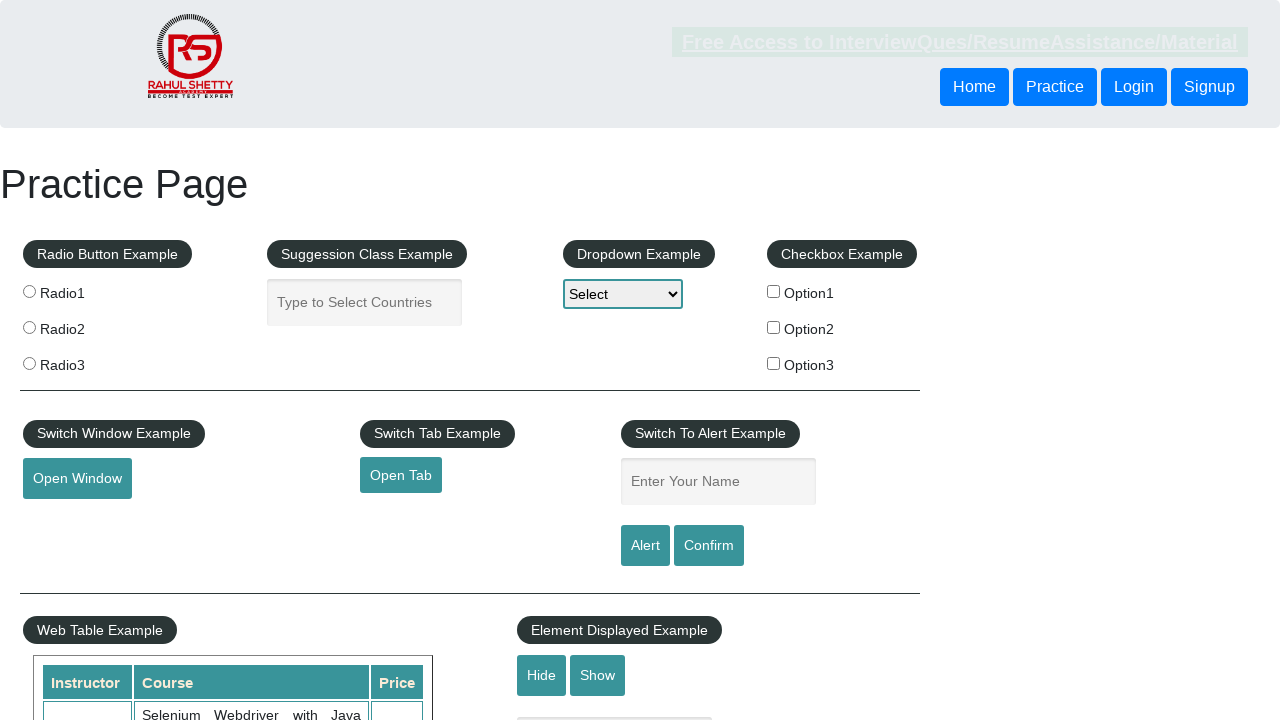

Verified footer link 'Discount Coupons' has valid href attribute
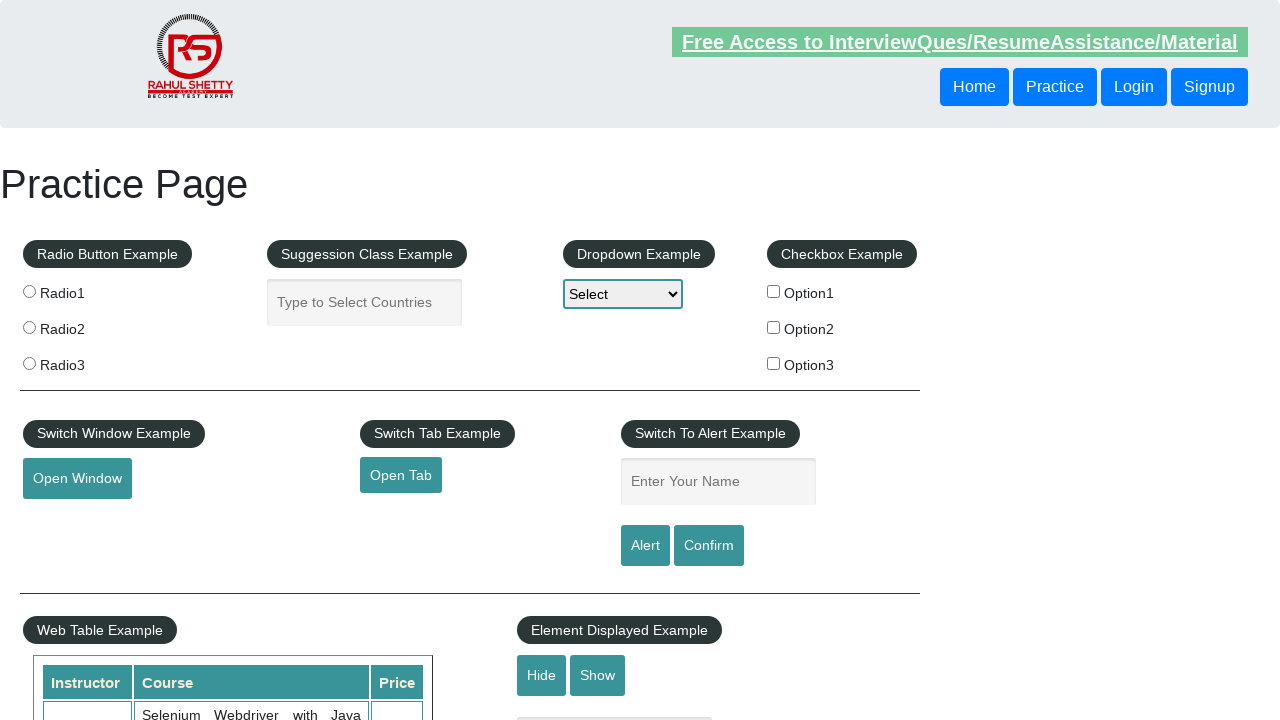

Verified footer link 'Discount Coupons' is visible and clickable
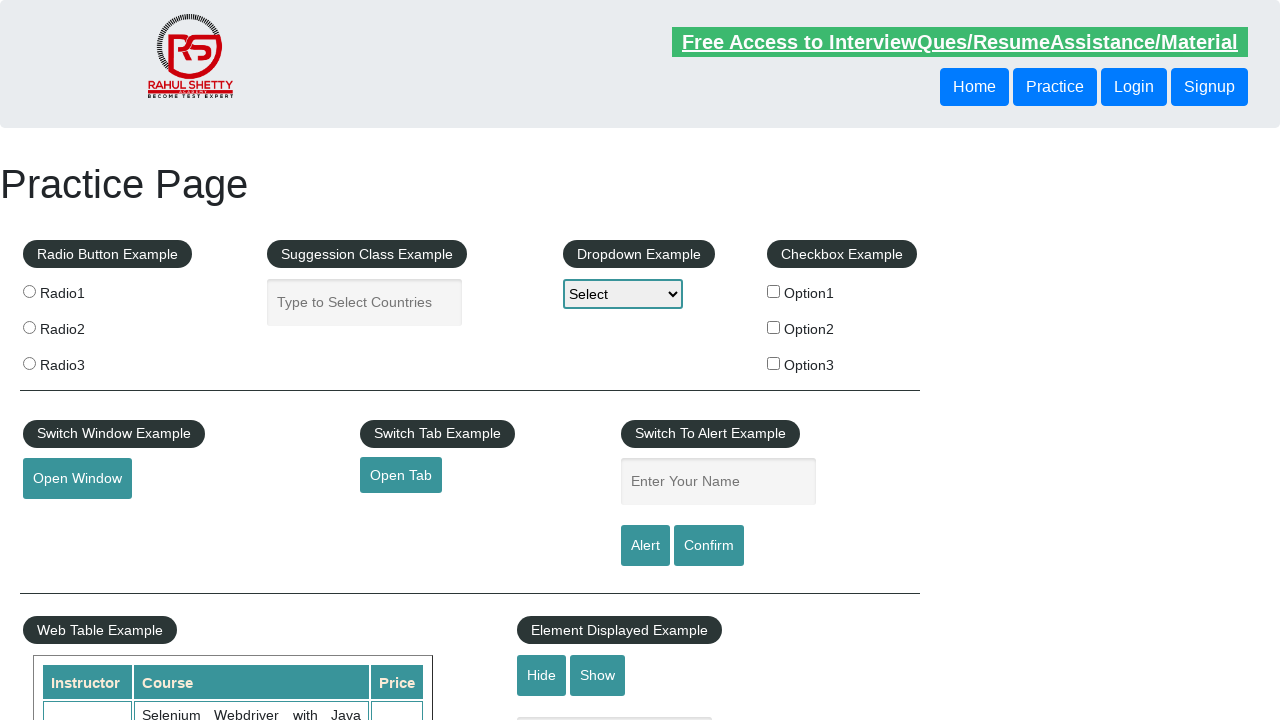

Verified footer link 'REST API' has valid href attribute
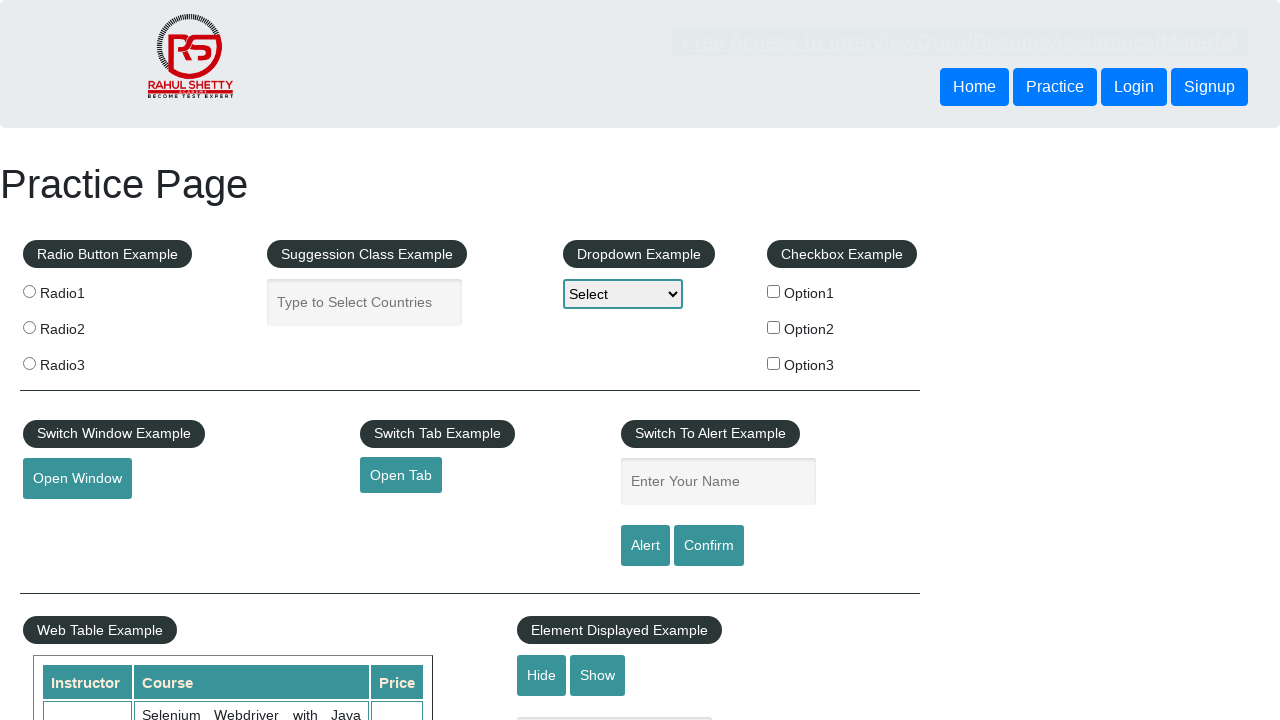

Verified footer link 'REST API' is visible and clickable
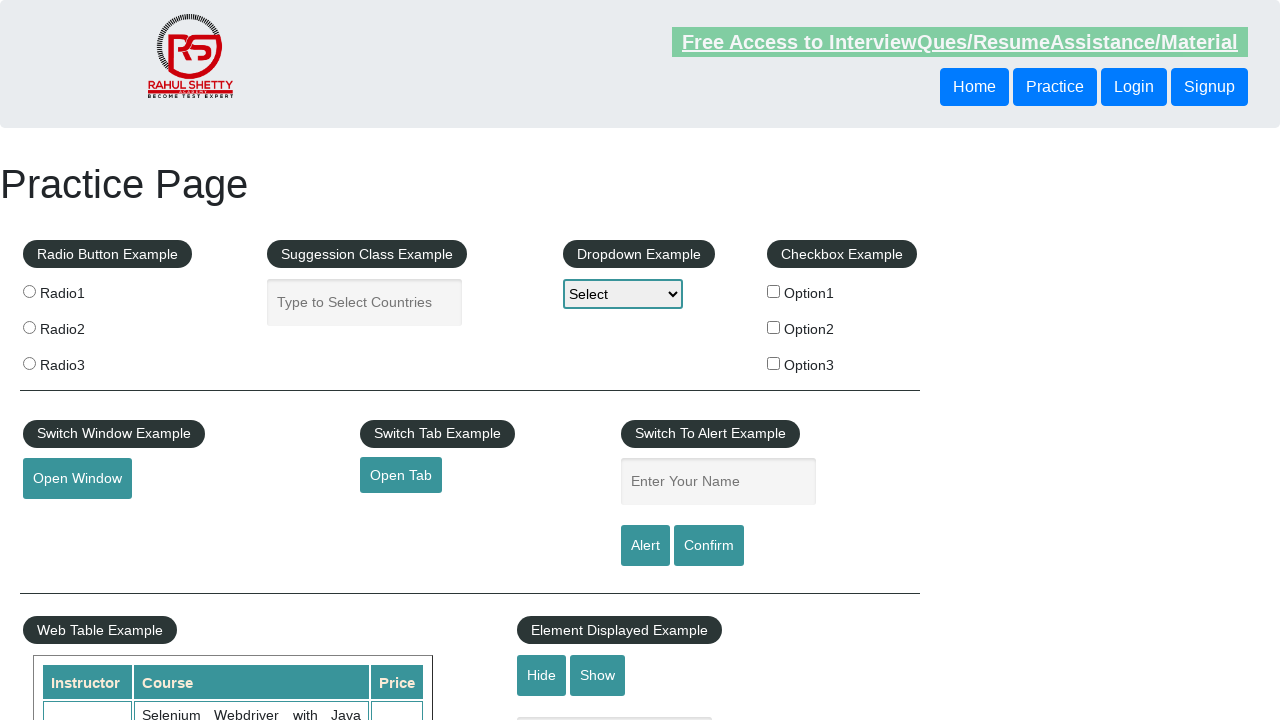

Verified footer link 'SoapUI' has valid href attribute
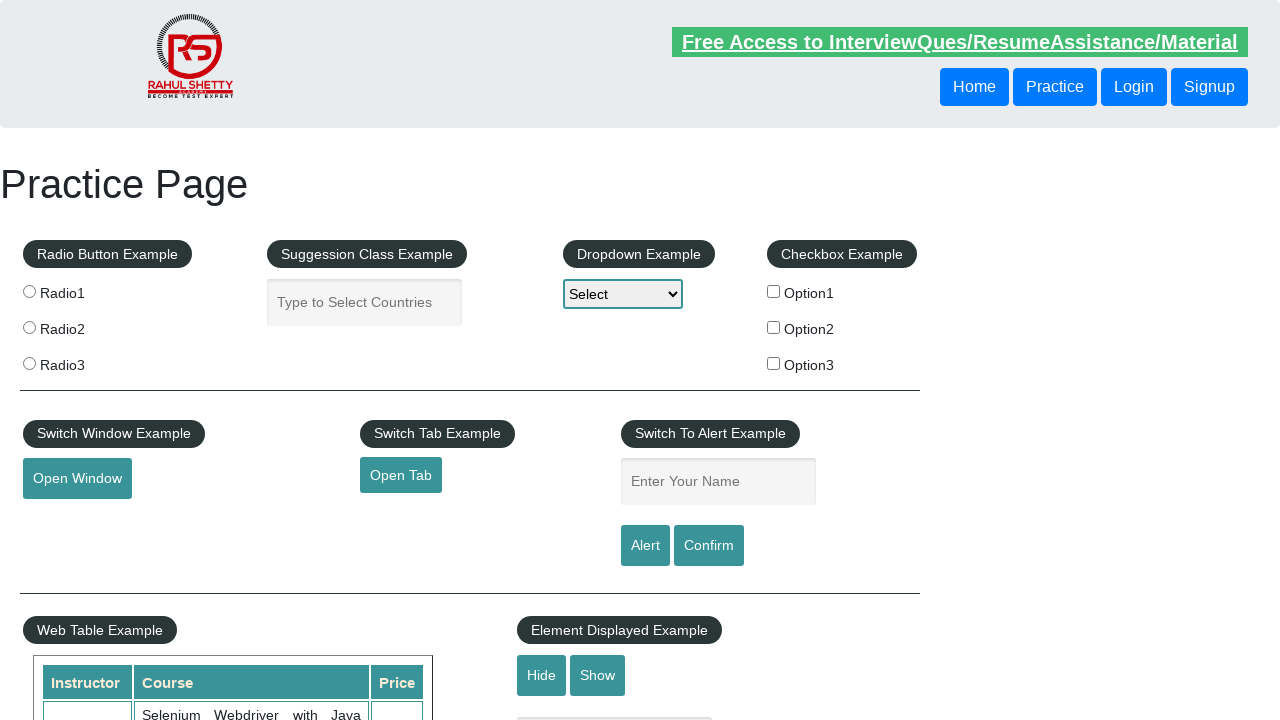

Verified footer link 'SoapUI' is visible and clickable
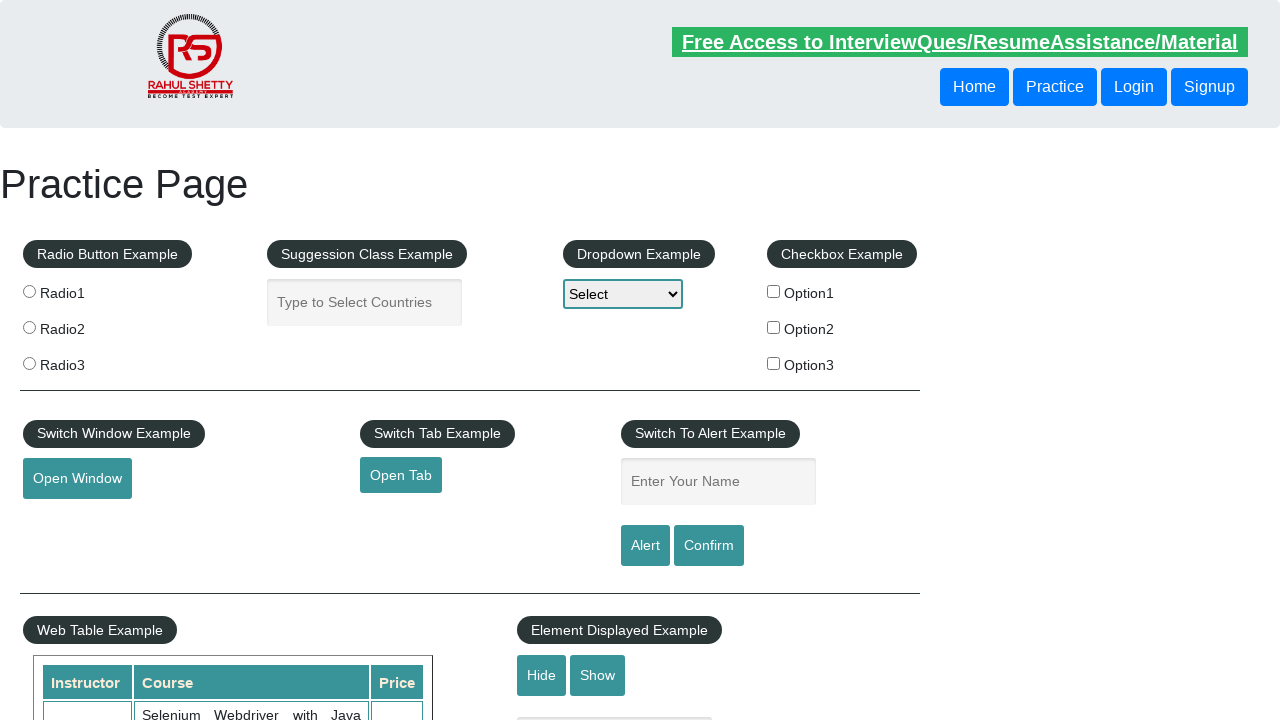

Verified footer link 'Appium' has valid href attribute
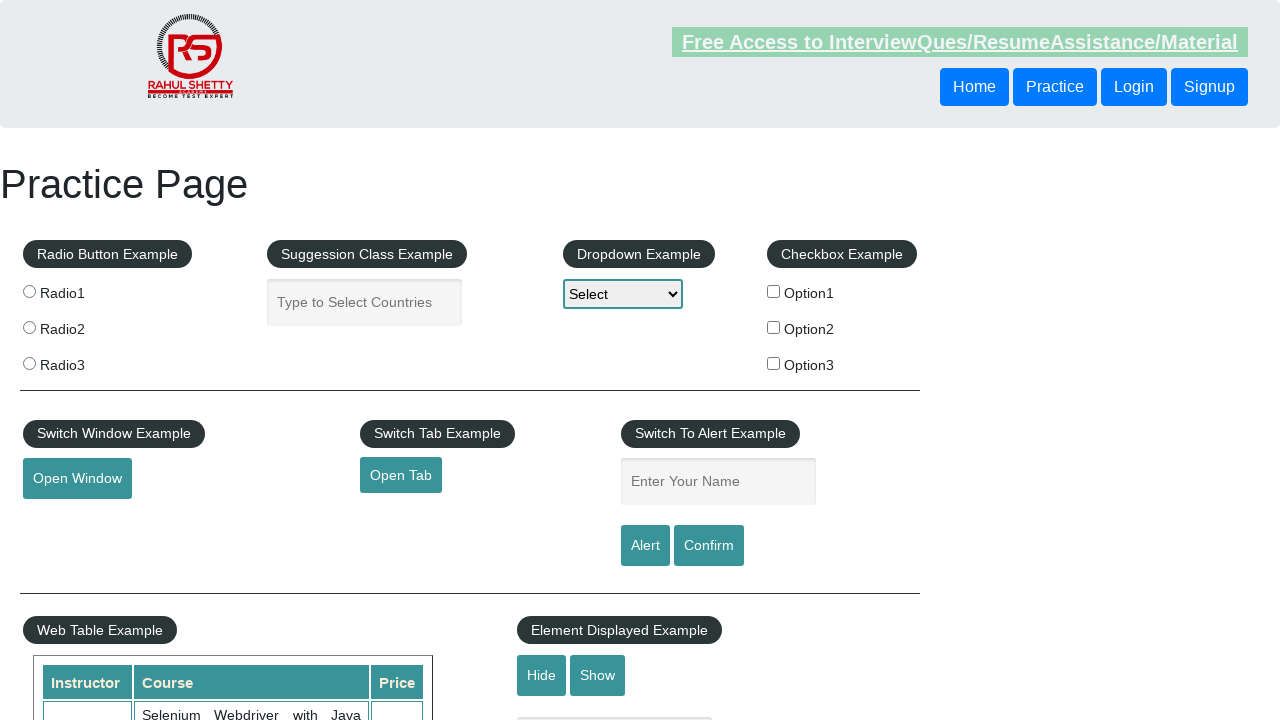

Verified footer link 'Appium' is visible and clickable
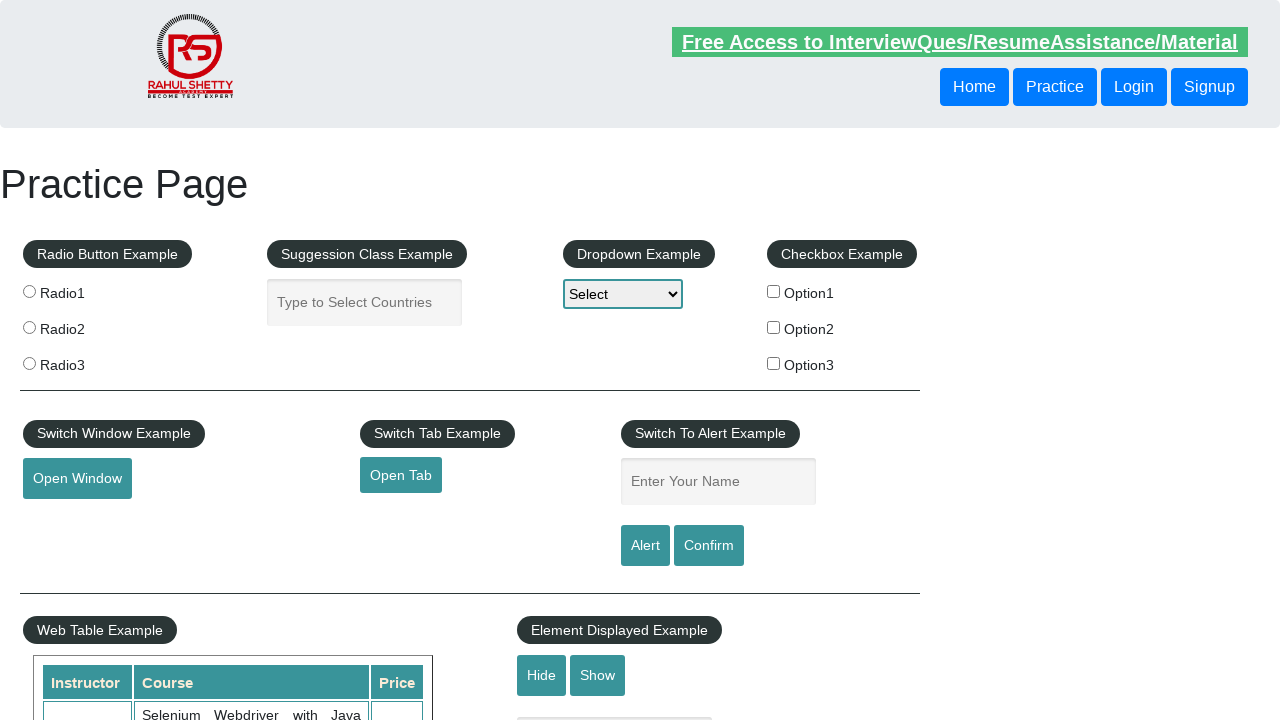

Verified footer link 'JMeter' has valid href attribute
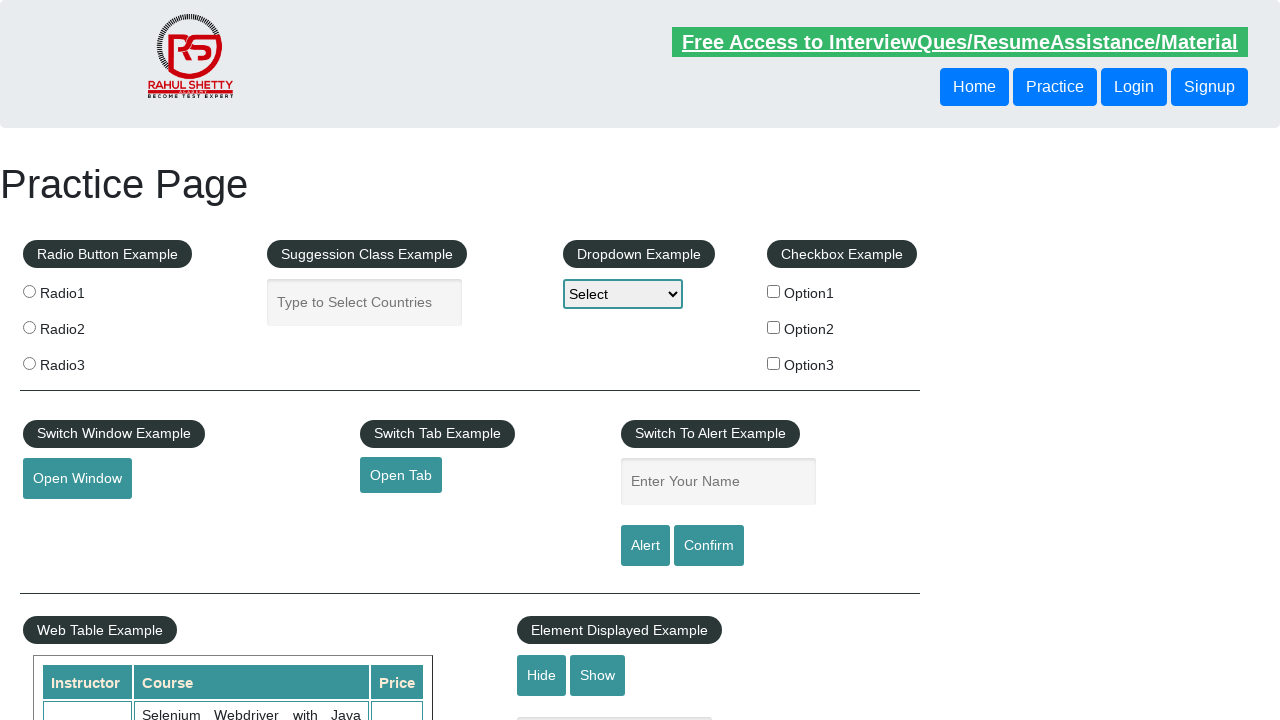

Verified footer link 'JMeter' is visible and clickable
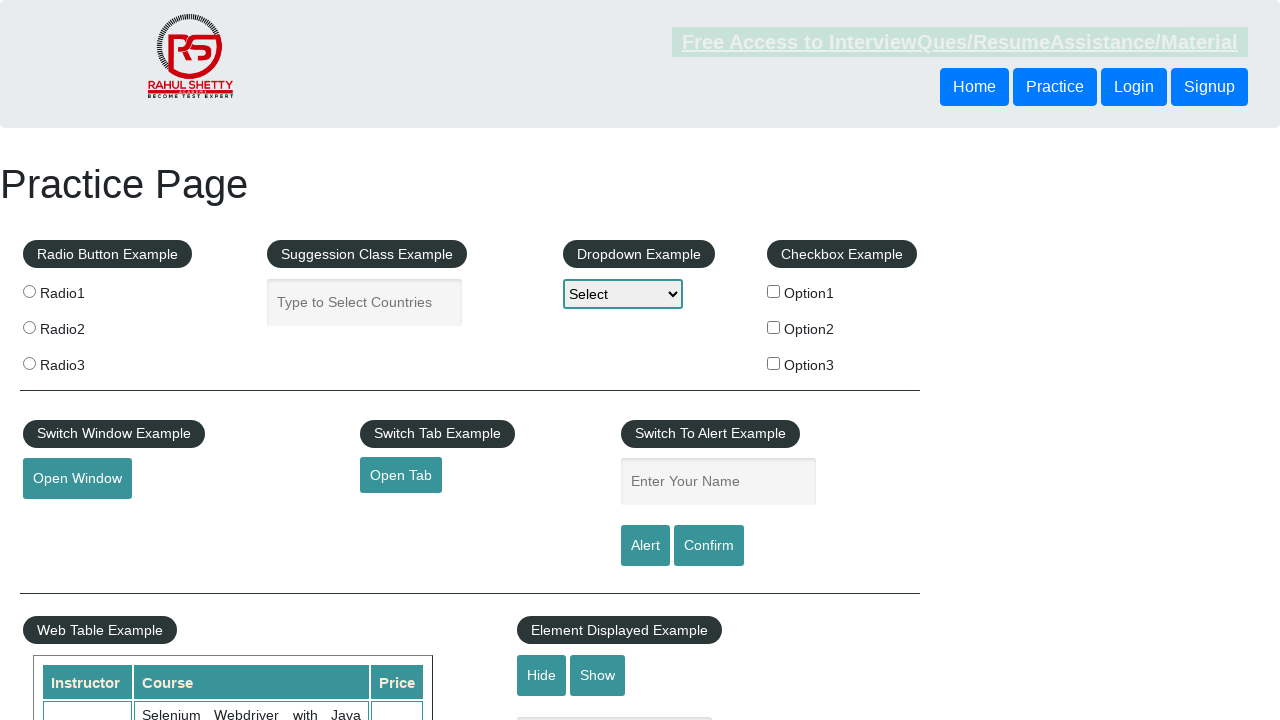

Verified footer link 'Latest News' has valid href attribute
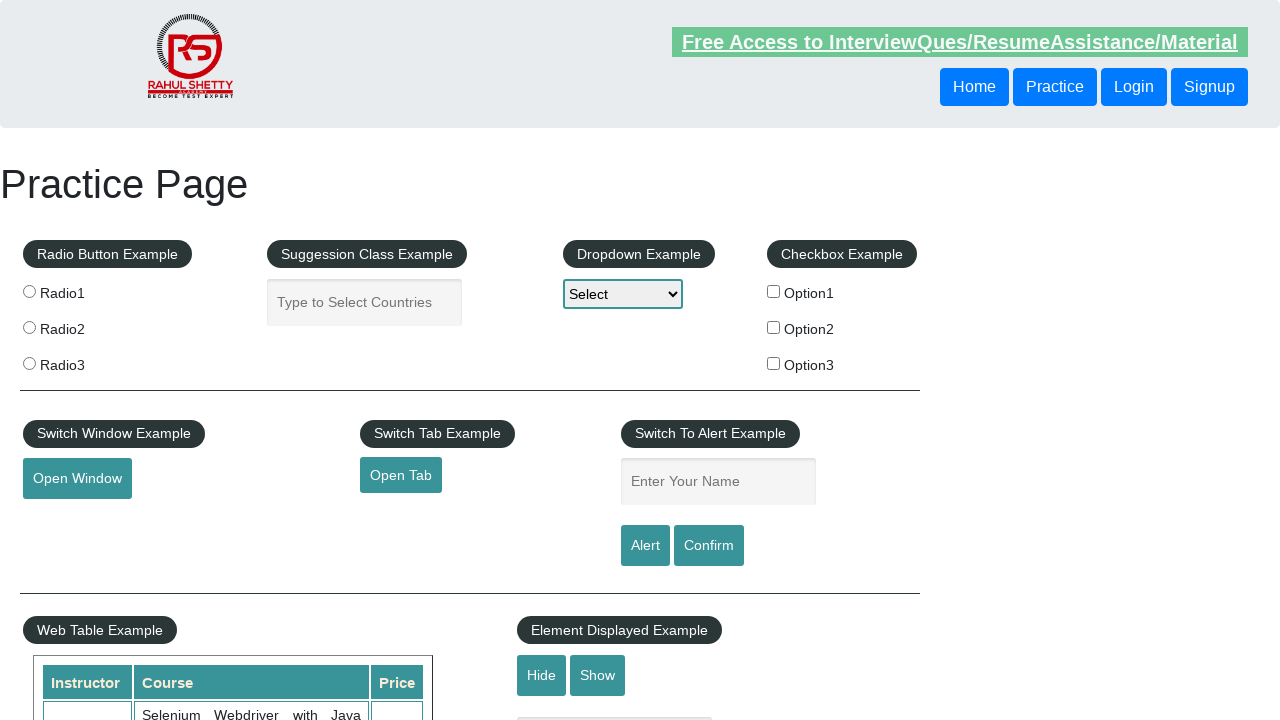

Verified footer link 'Latest News' is visible and clickable
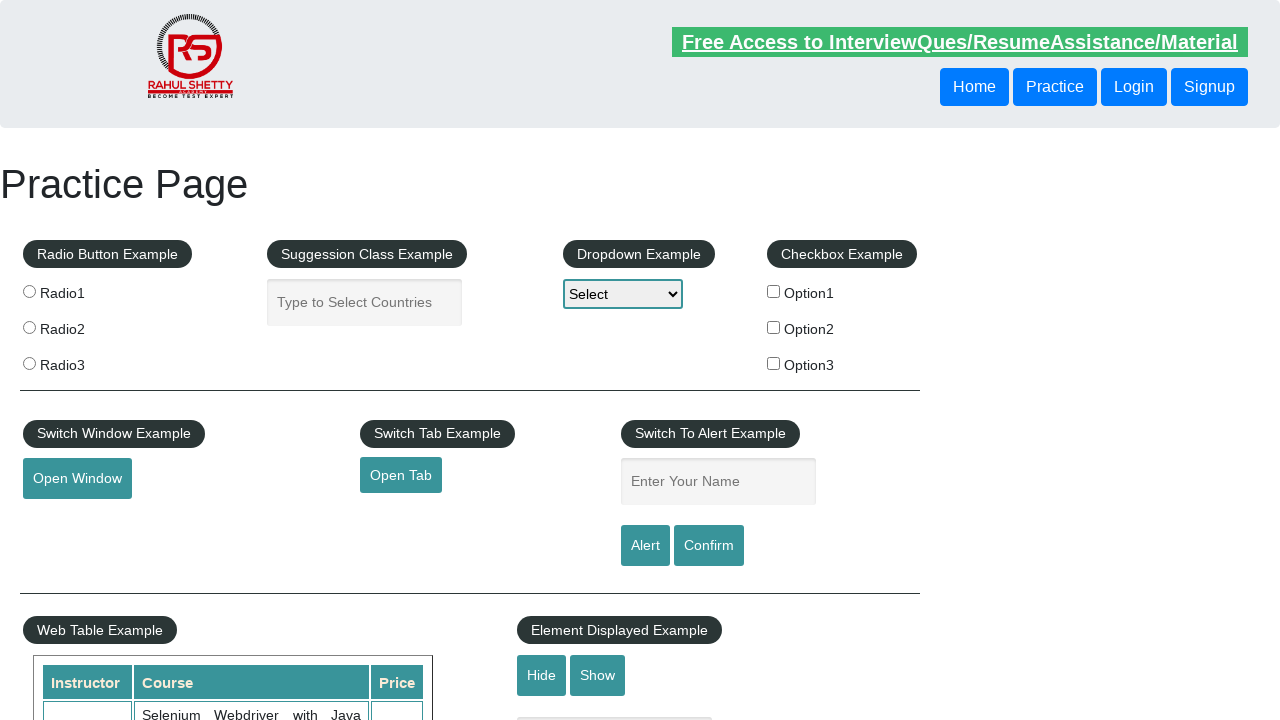

Verified footer link 'Broken Link' has valid href attribute
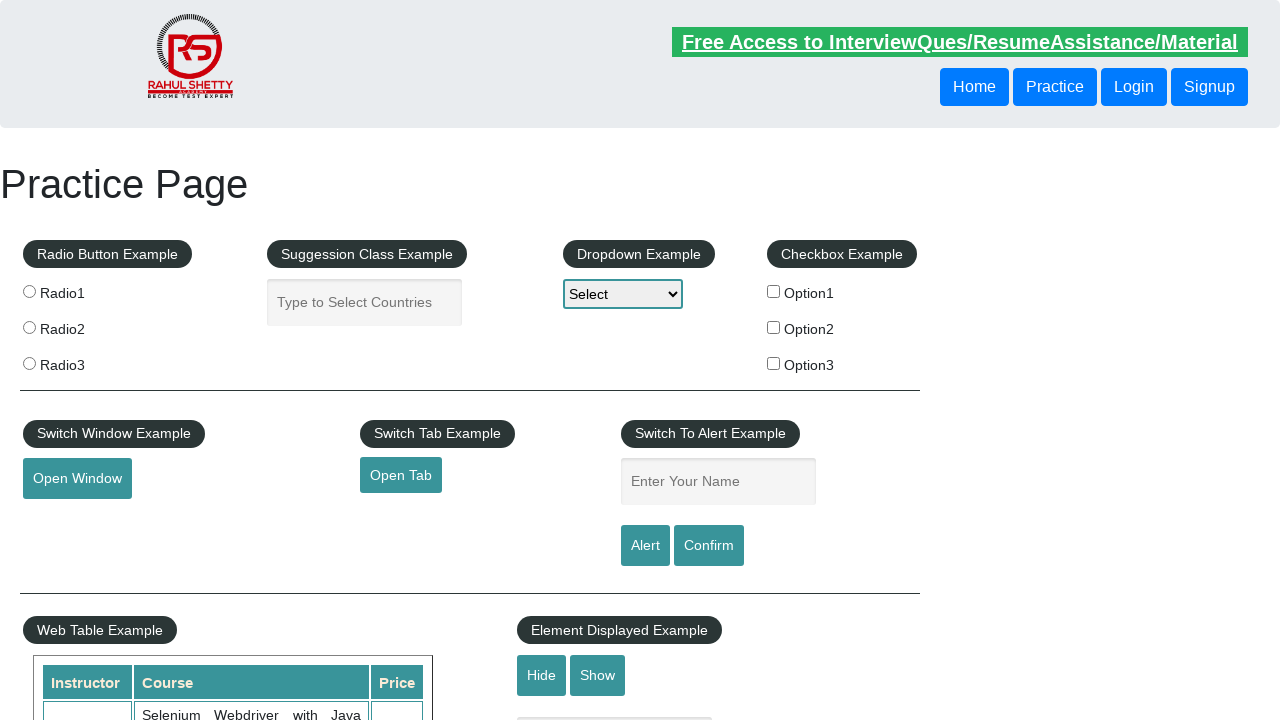

Verified footer link 'Broken Link' is visible and clickable
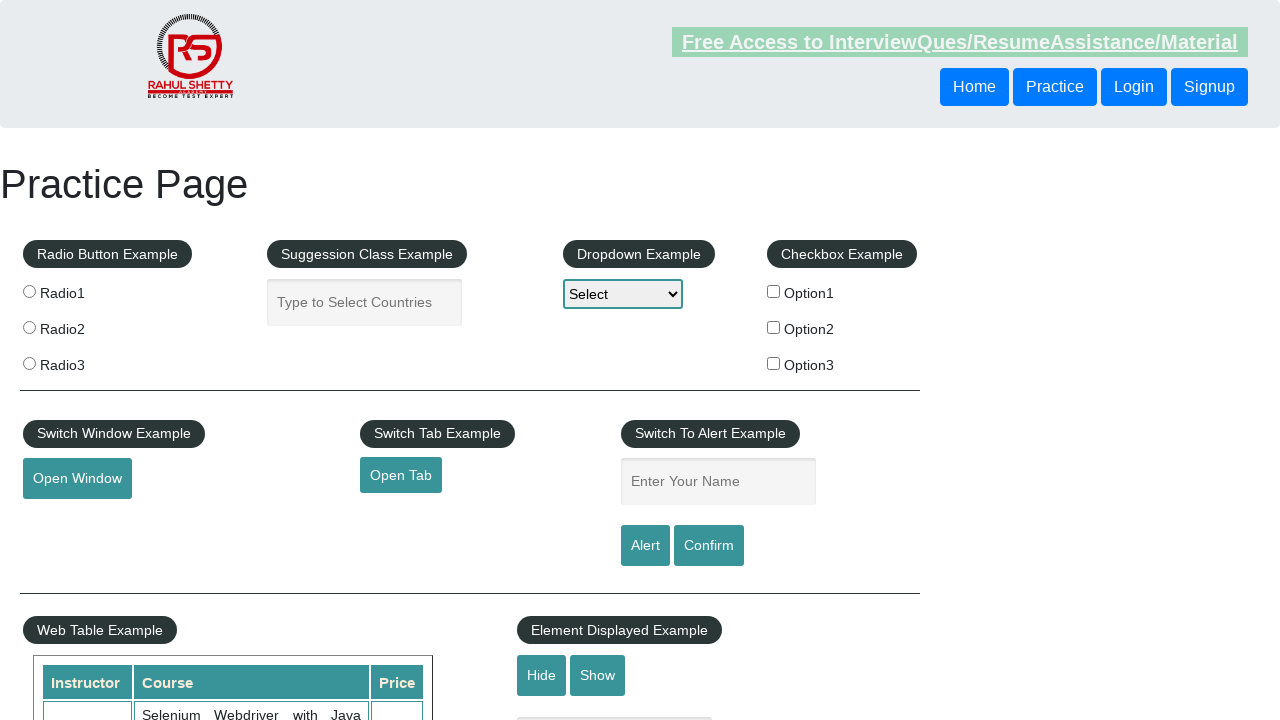

Verified footer link 'Dummy Content for Testing.' has valid href attribute
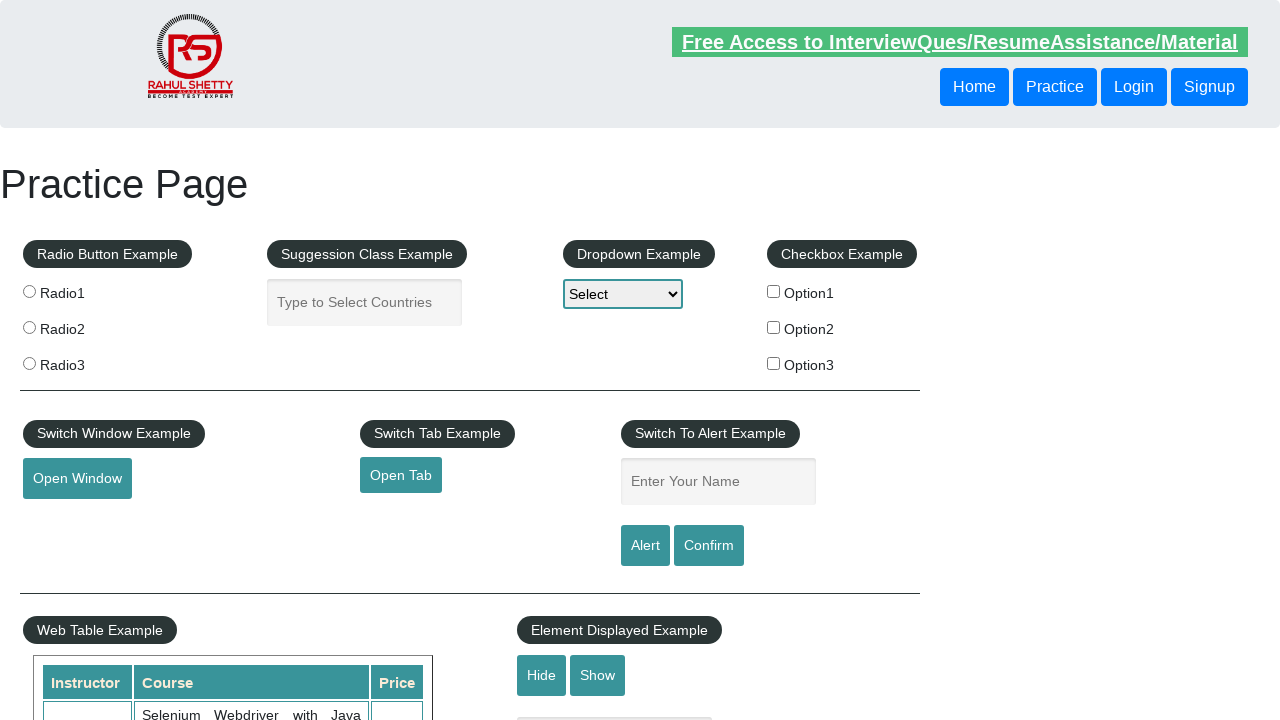

Verified footer link 'Dummy Content for Testing.' is visible and clickable
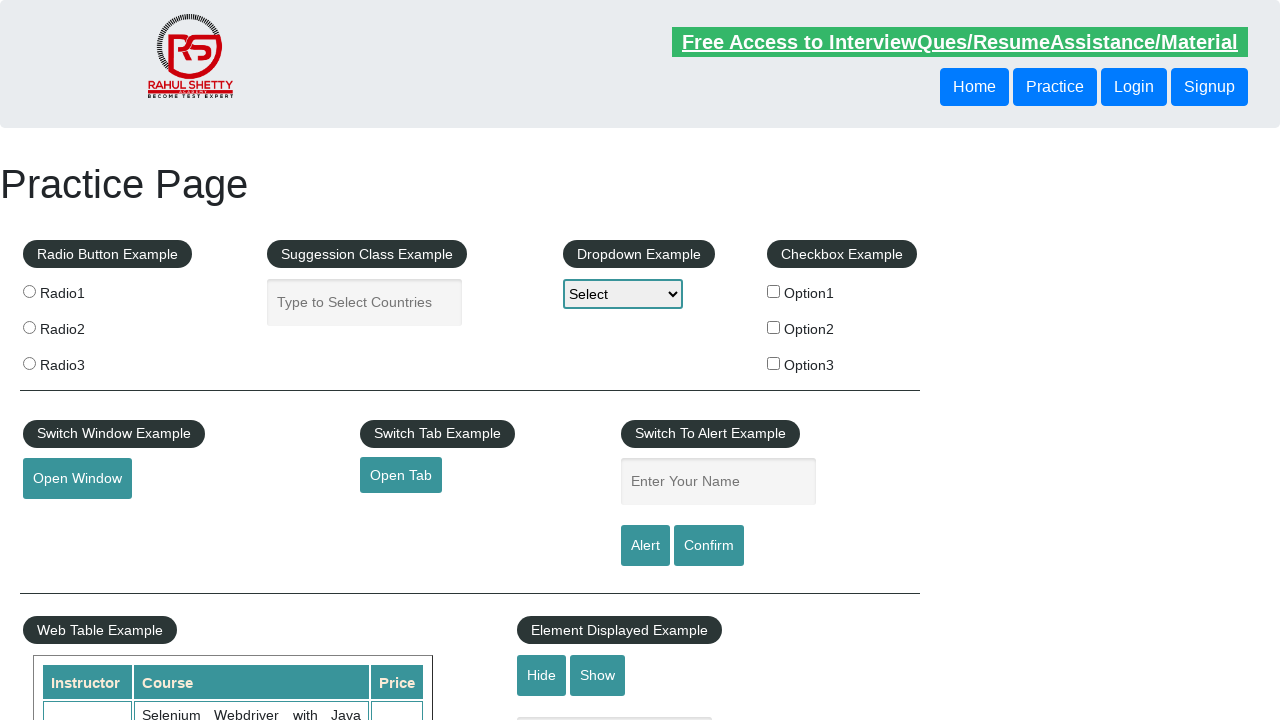

Verified footer link 'Dummy Content for Testing.' has valid href attribute
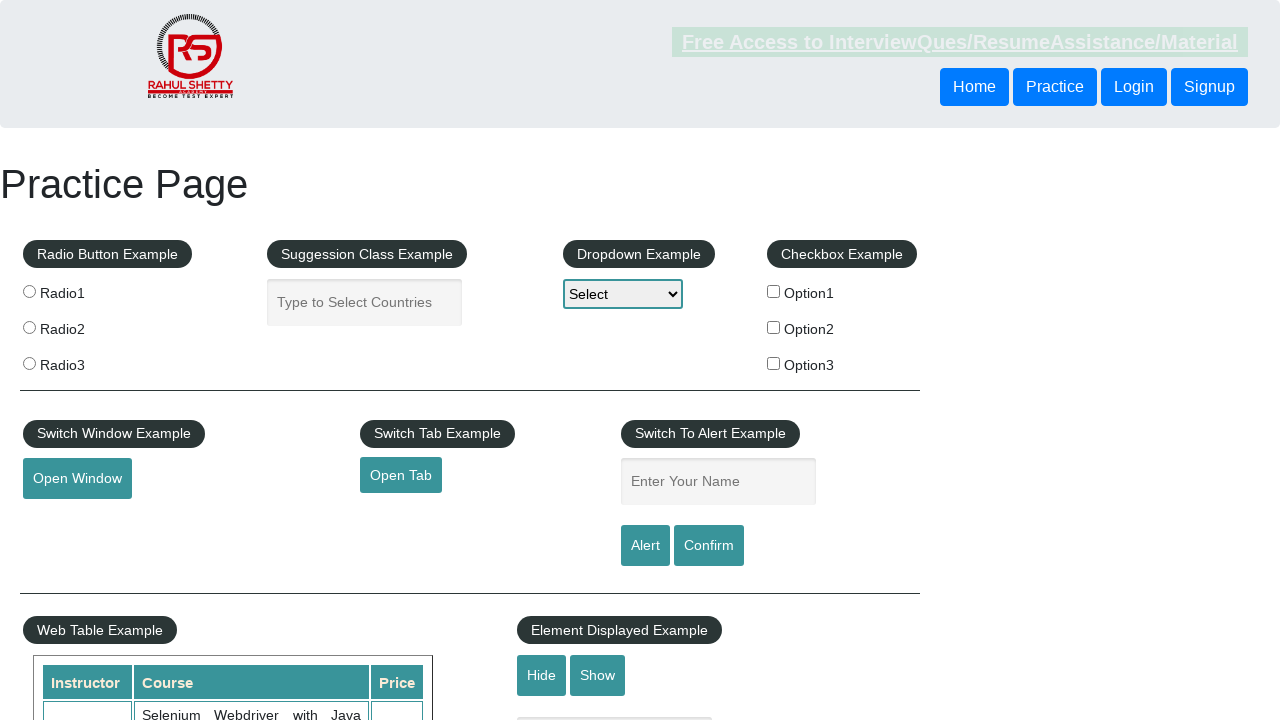

Verified footer link 'Dummy Content for Testing.' is visible and clickable
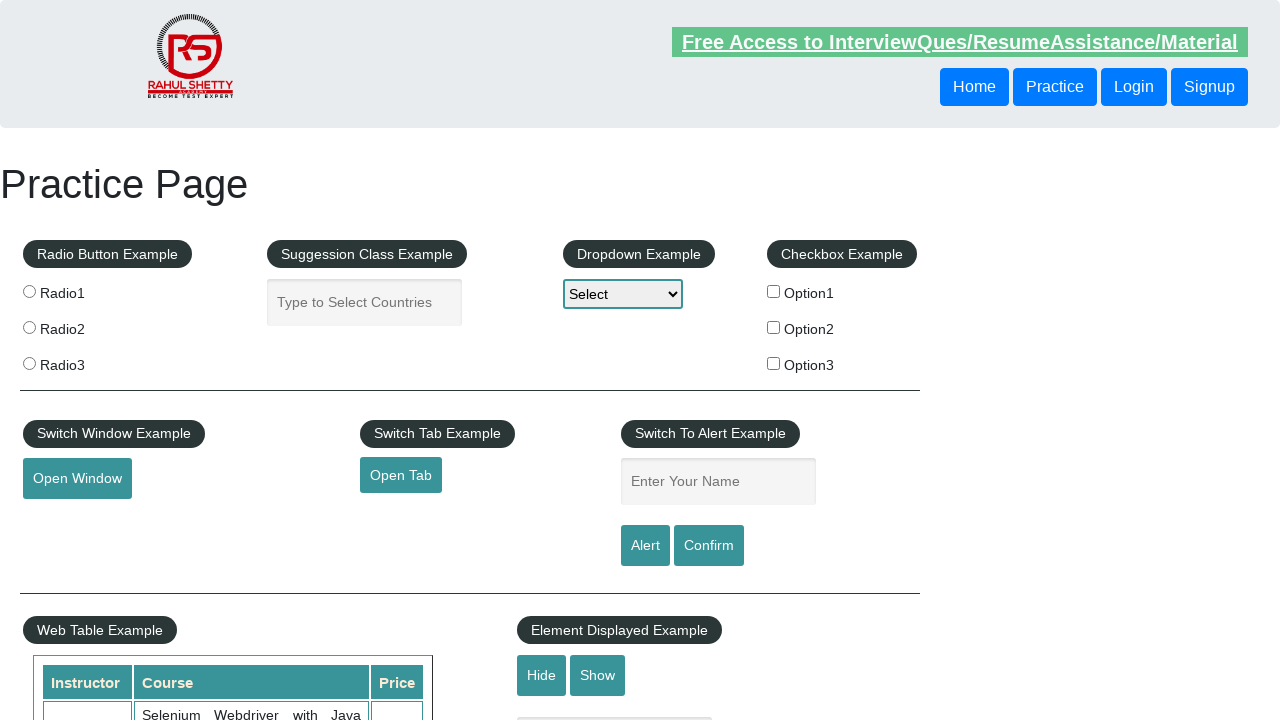

Verified footer link 'Dummy Content for Testing.' has valid href attribute
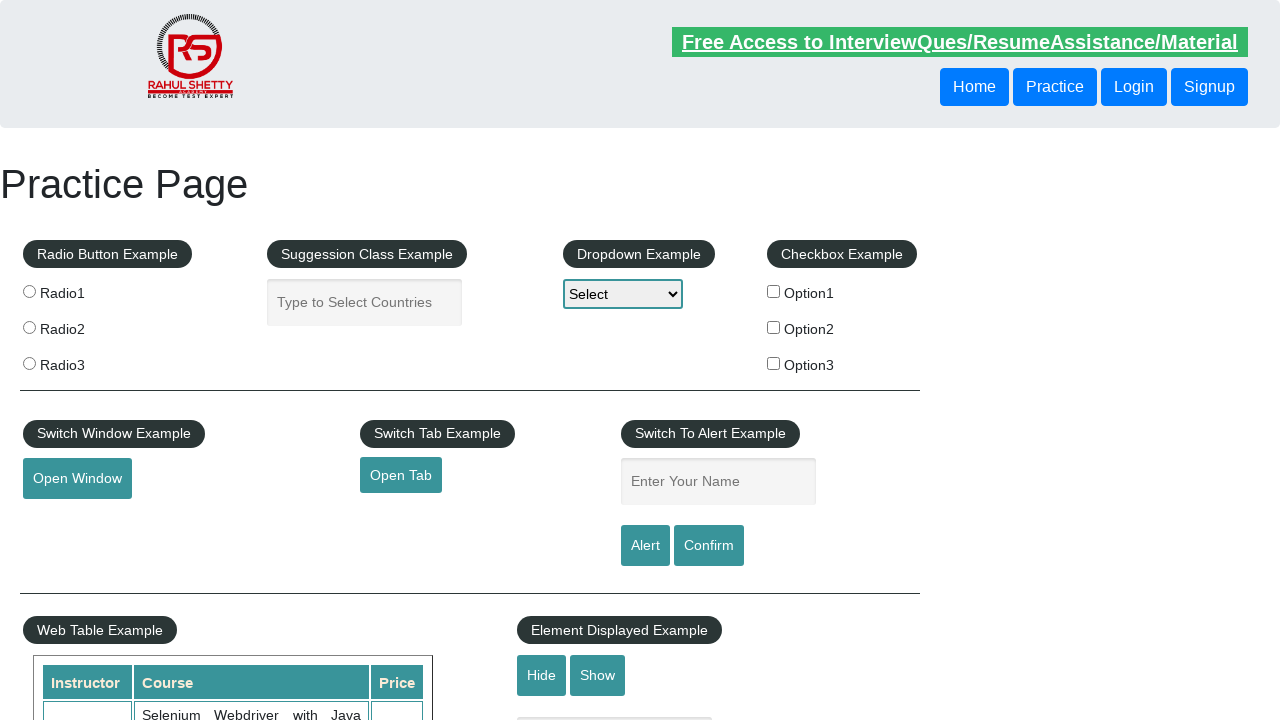

Verified footer link 'Dummy Content for Testing.' is visible and clickable
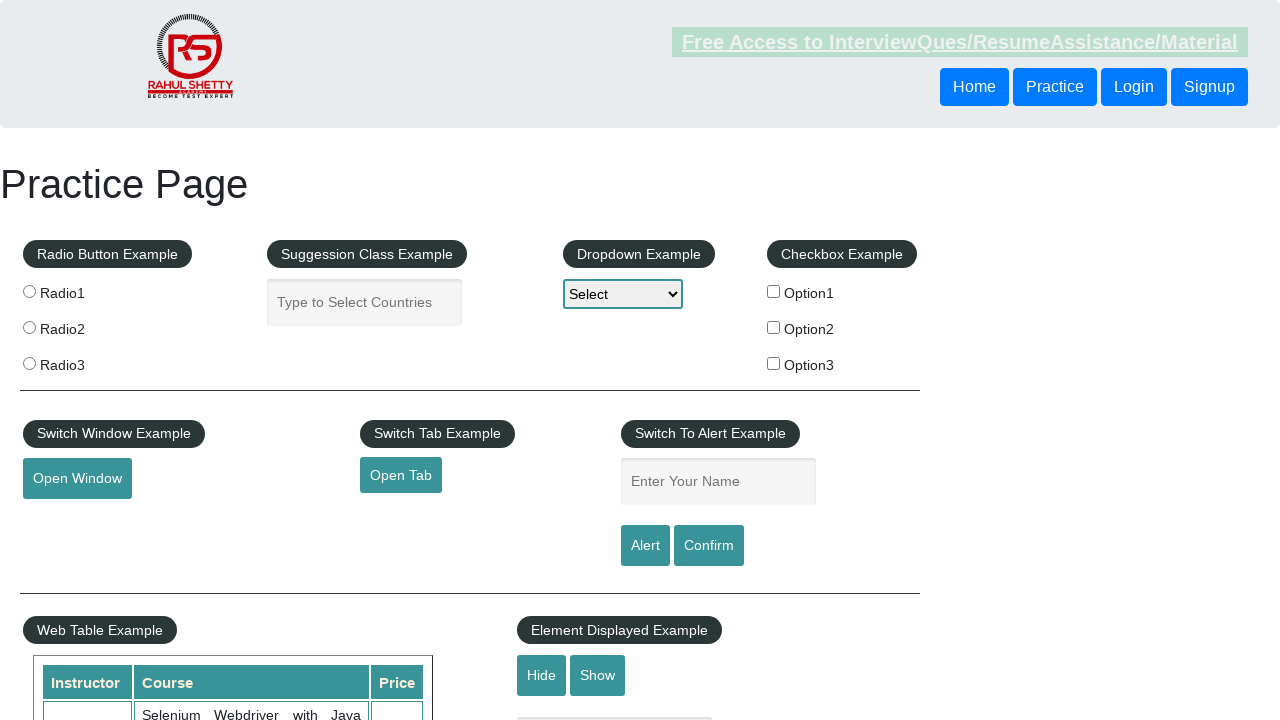

Verified footer link 'Contact info' has valid href attribute
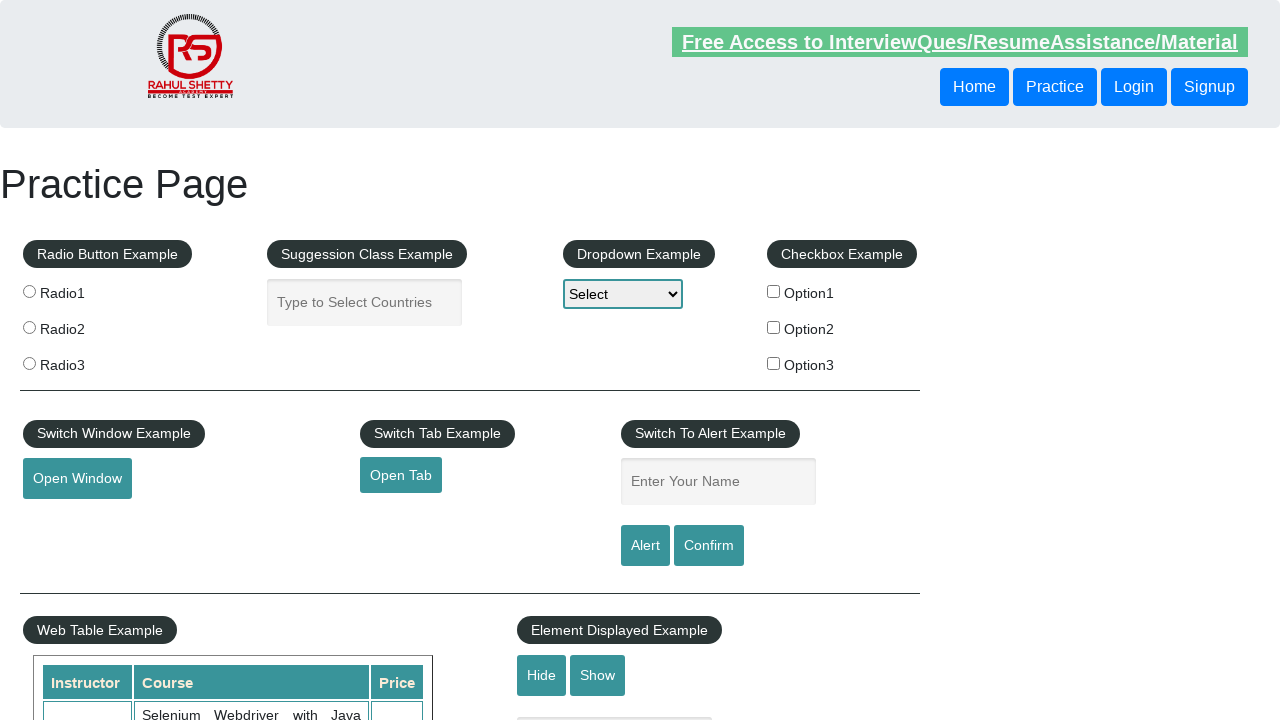

Verified footer link 'Contact info' is visible and clickable
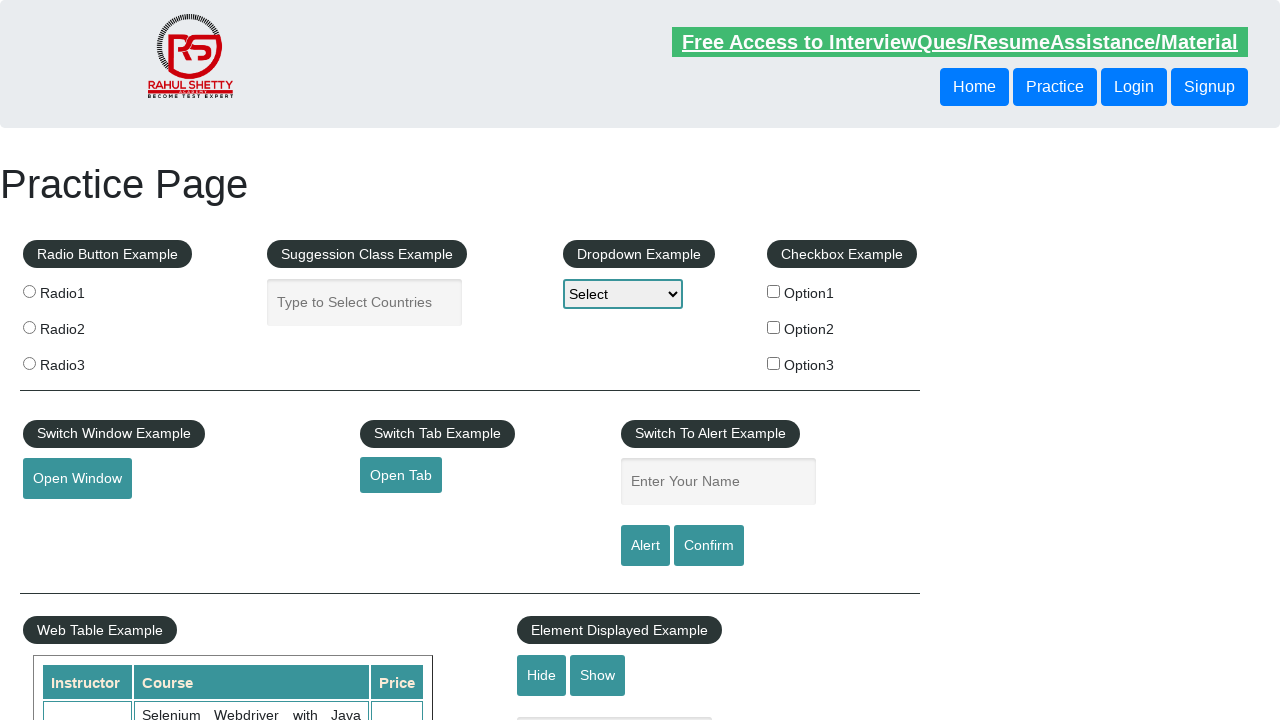

Verified footer link 'Dummy Content for Testing.' has valid href attribute
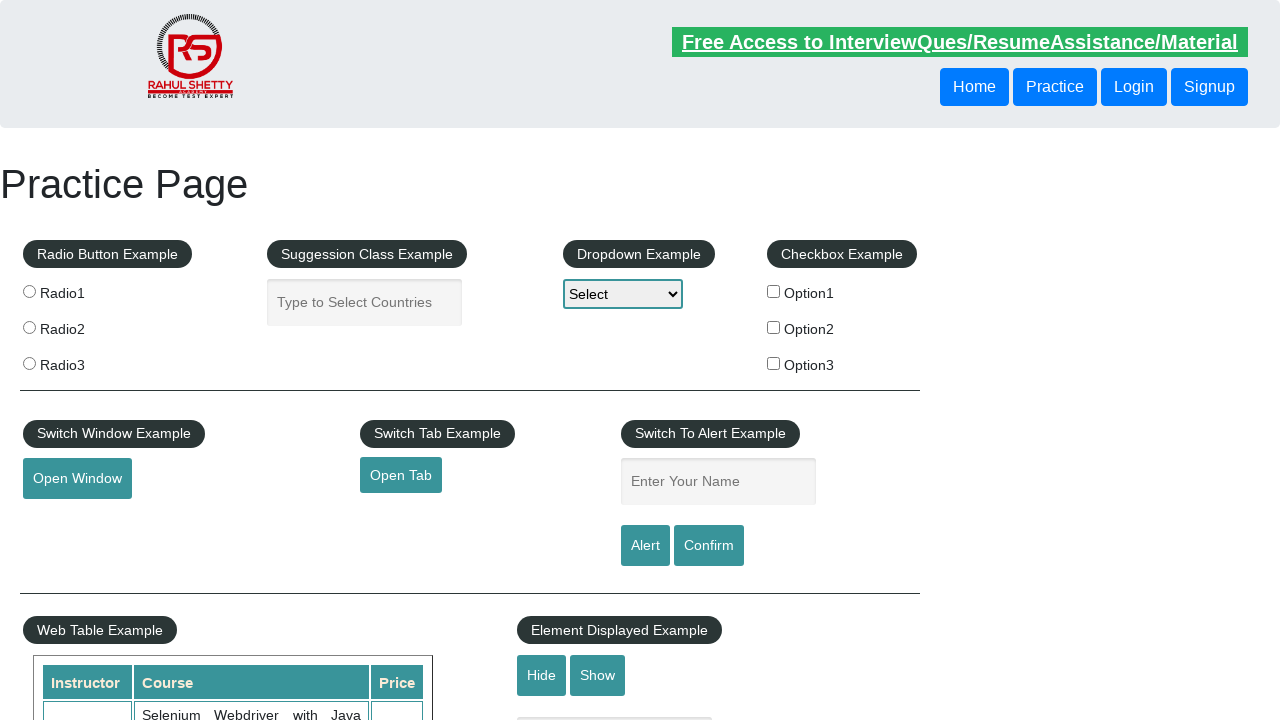

Verified footer link 'Dummy Content for Testing.' is visible and clickable
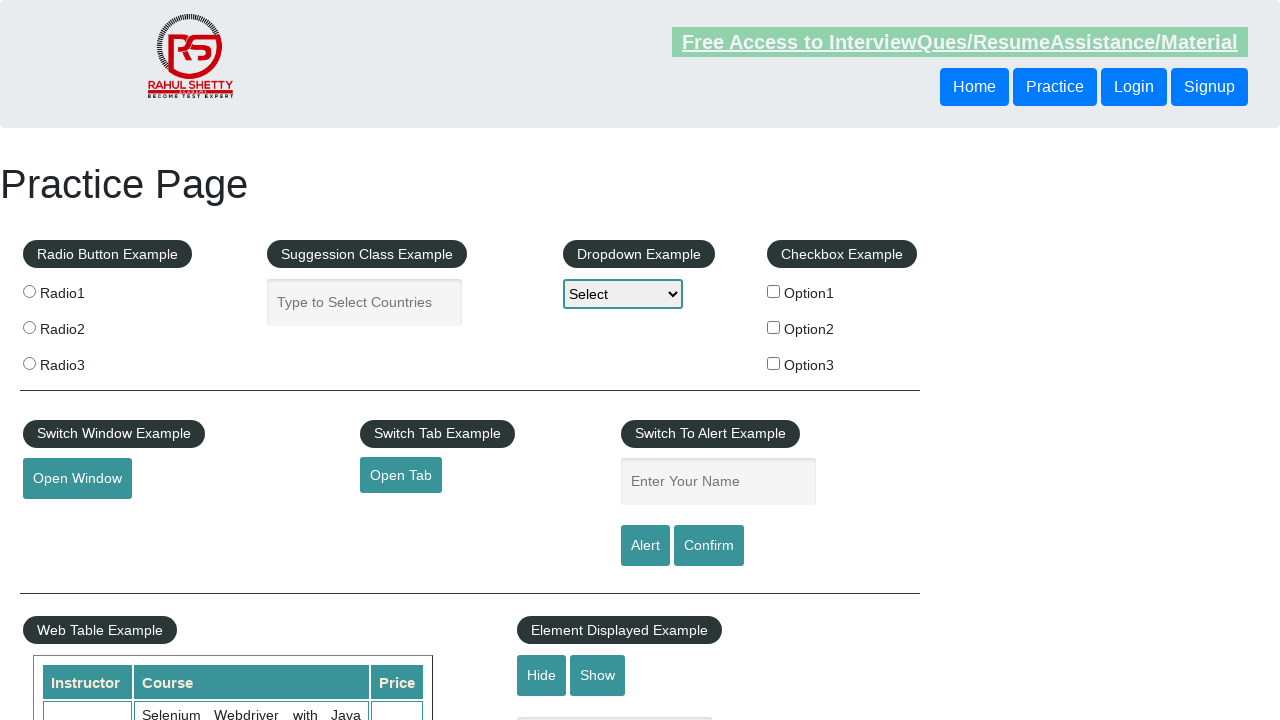

Verified footer link 'Dummy Content for Testing.' has valid href attribute
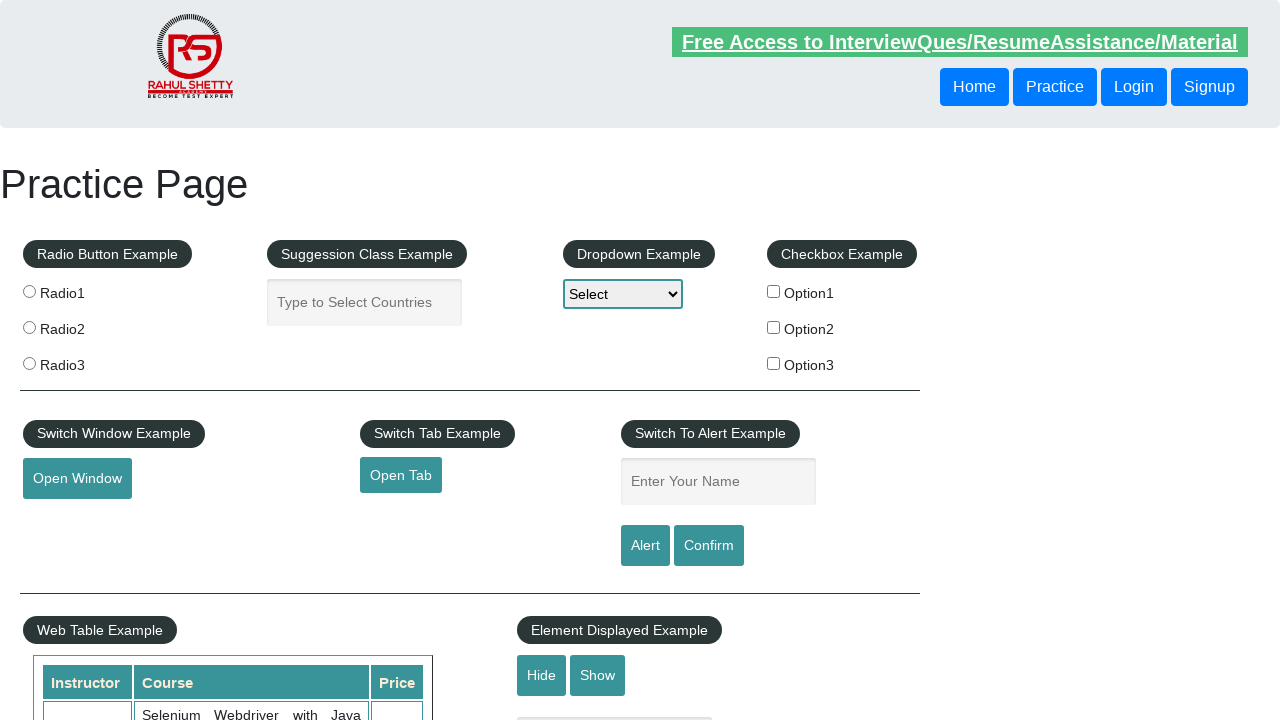

Verified footer link 'Dummy Content for Testing.' is visible and clickable
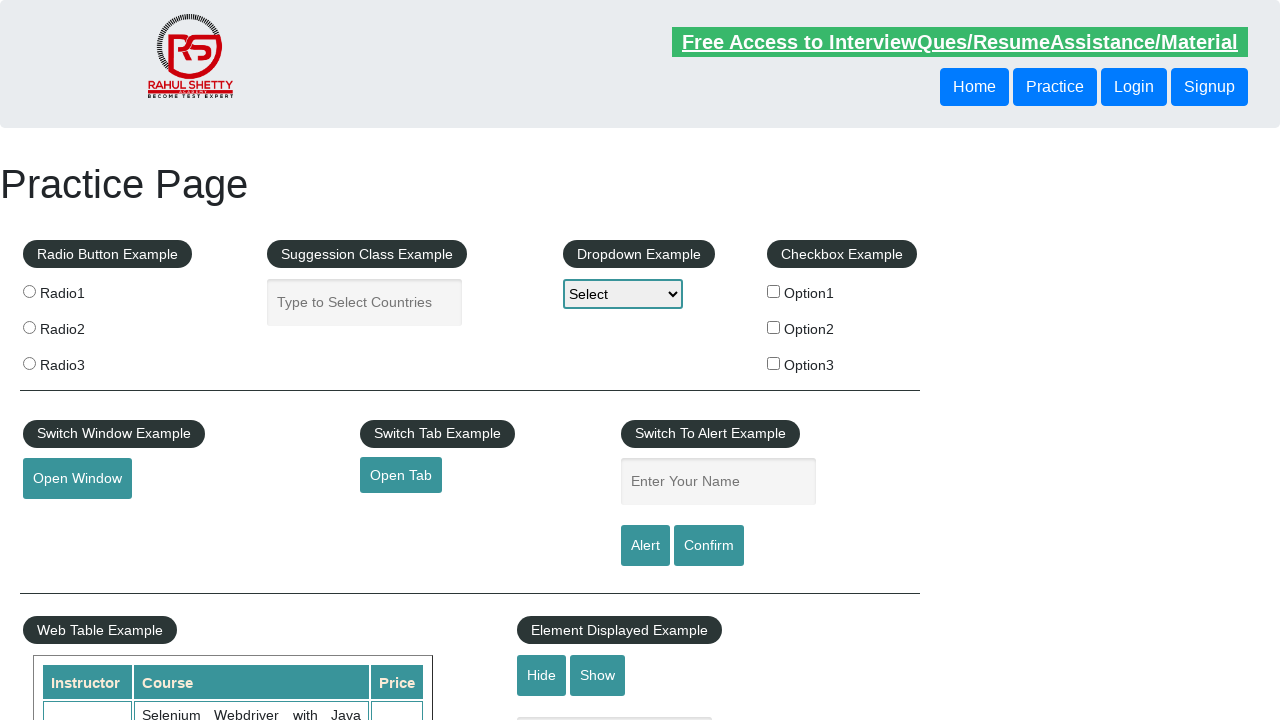

Verified footer link 'Dummy Content for Testing.' has valid href attribute
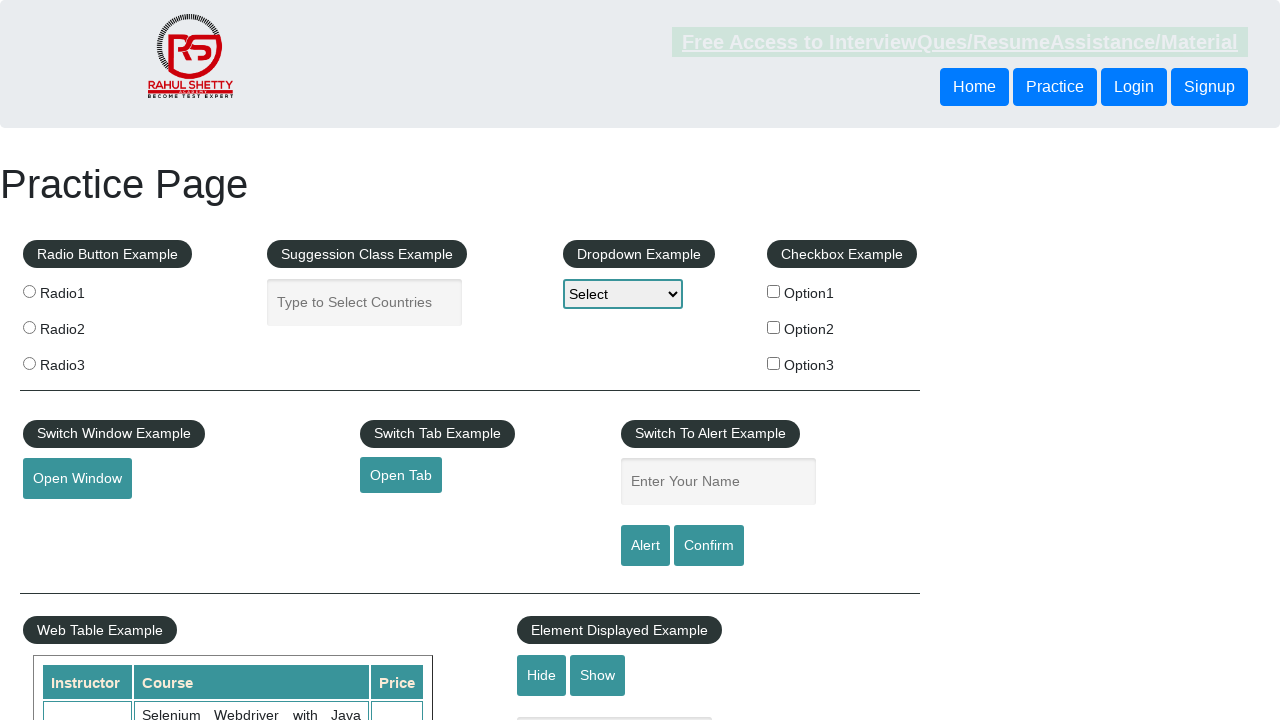

Verified footer link 'Dummy Content for Testing.' is visible and clickable
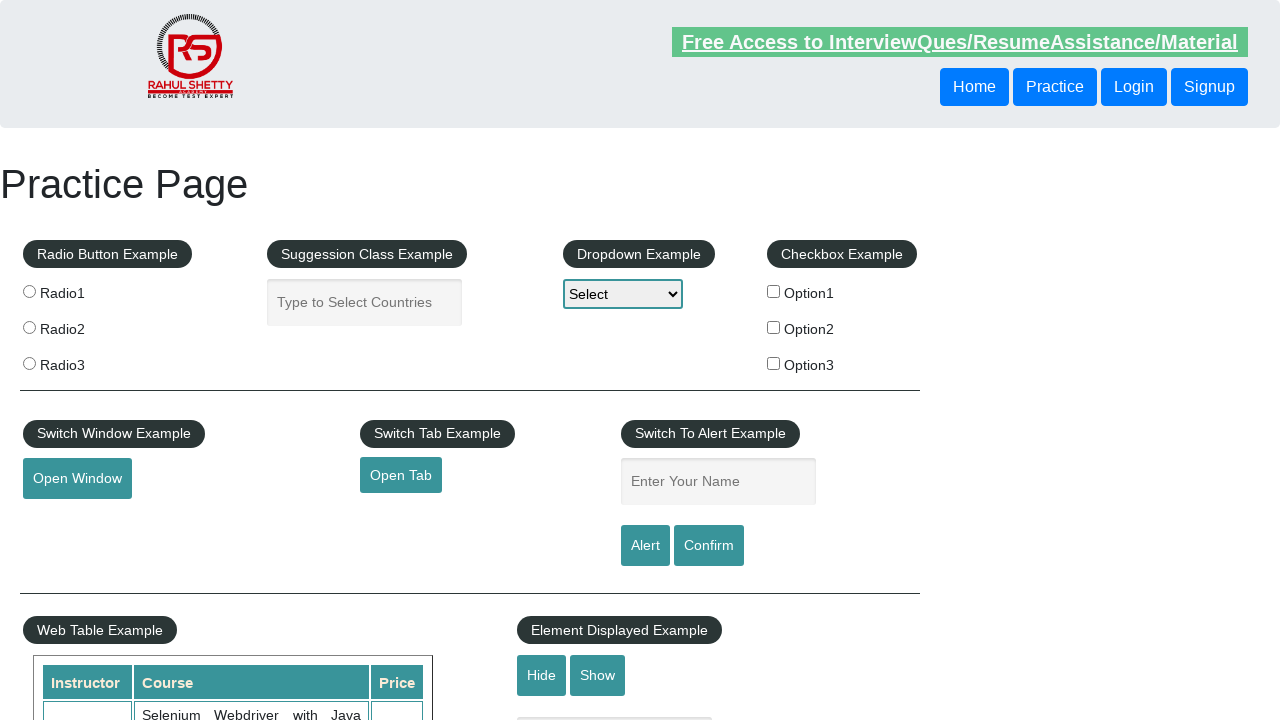

Verified footer link 'Dummy Content for Testing.' has valid href attribute
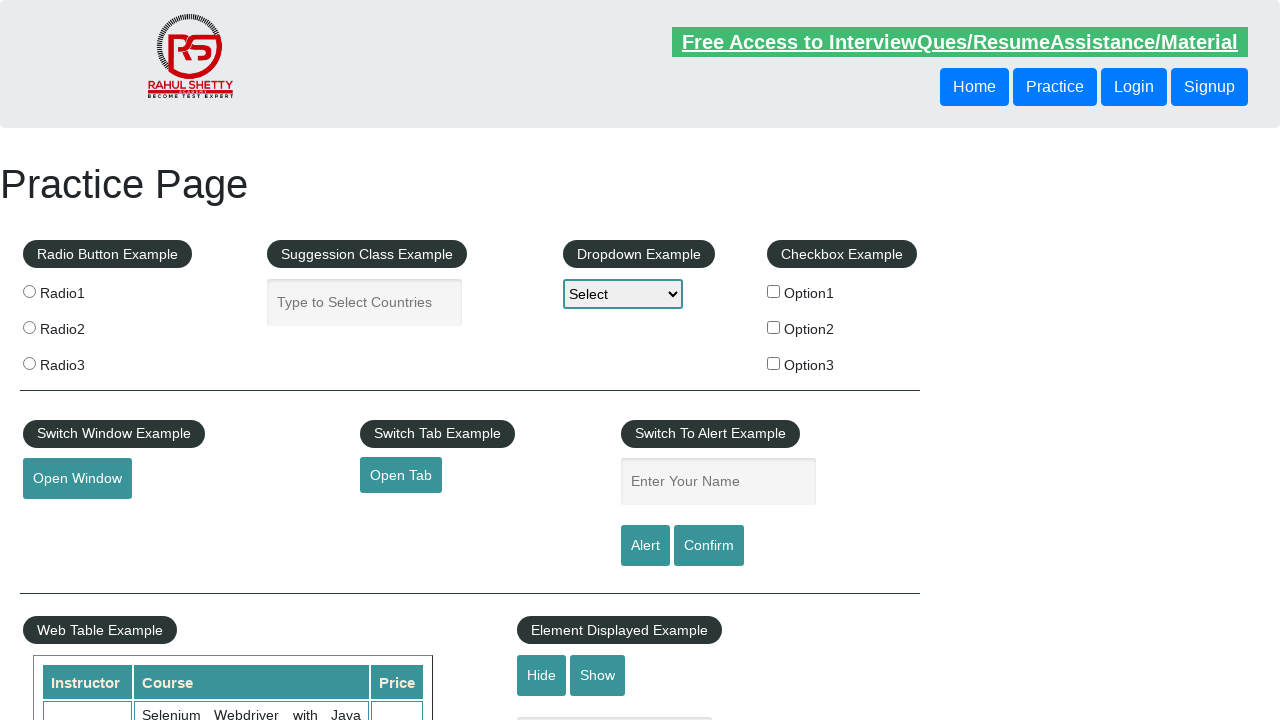

Verified footer link 'Dummy Content for Testing.' is visible and clickable
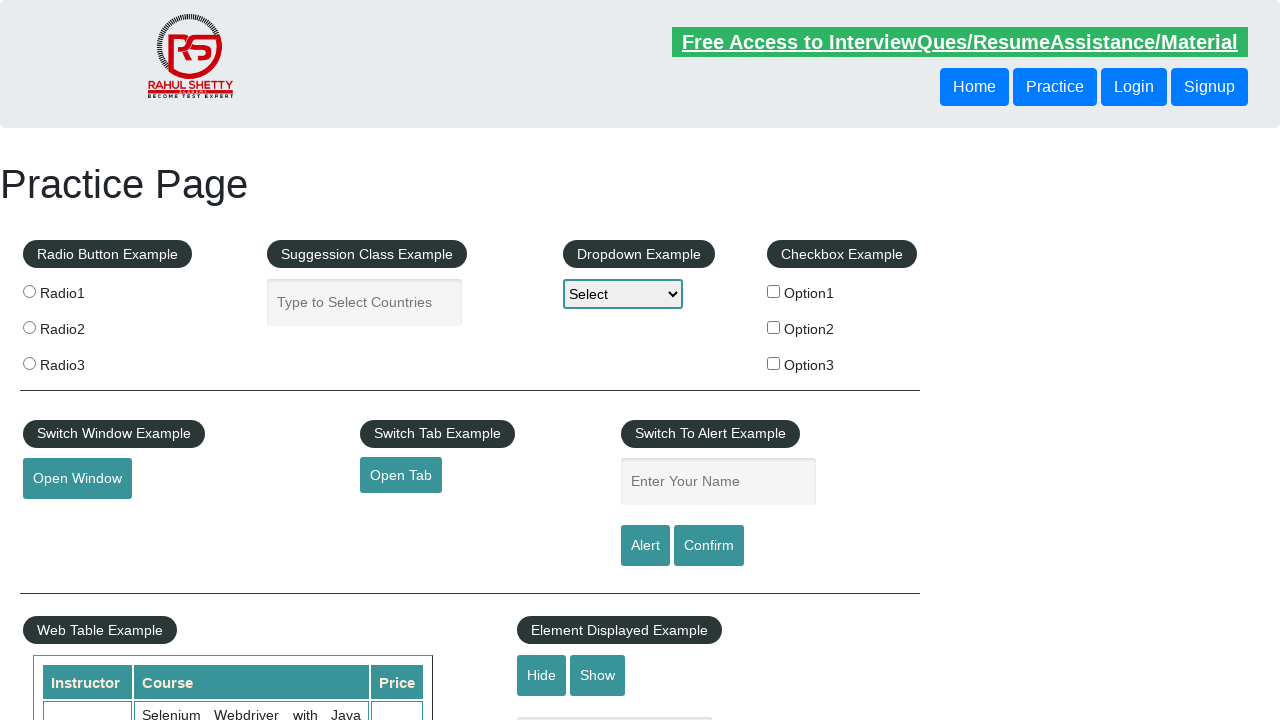

Verified footer link 'Social Media' has valid href attribute
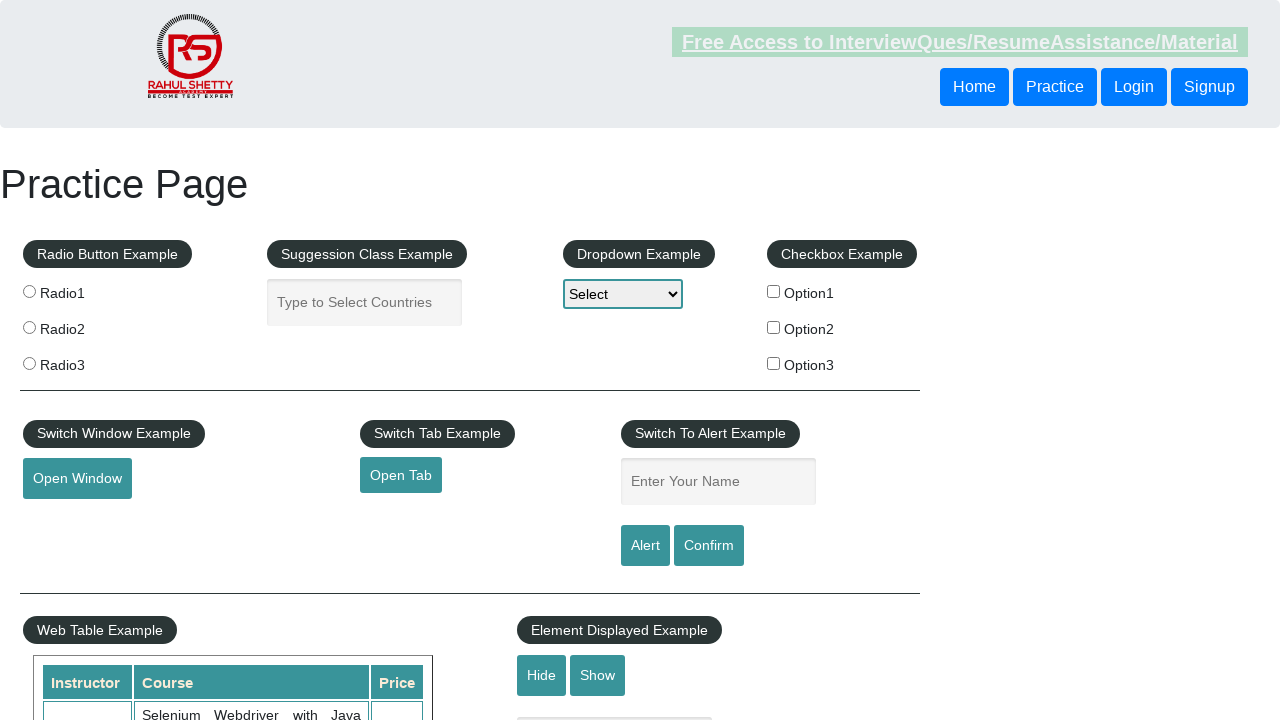

Verified footer link 'Social Media' is visible and clickable
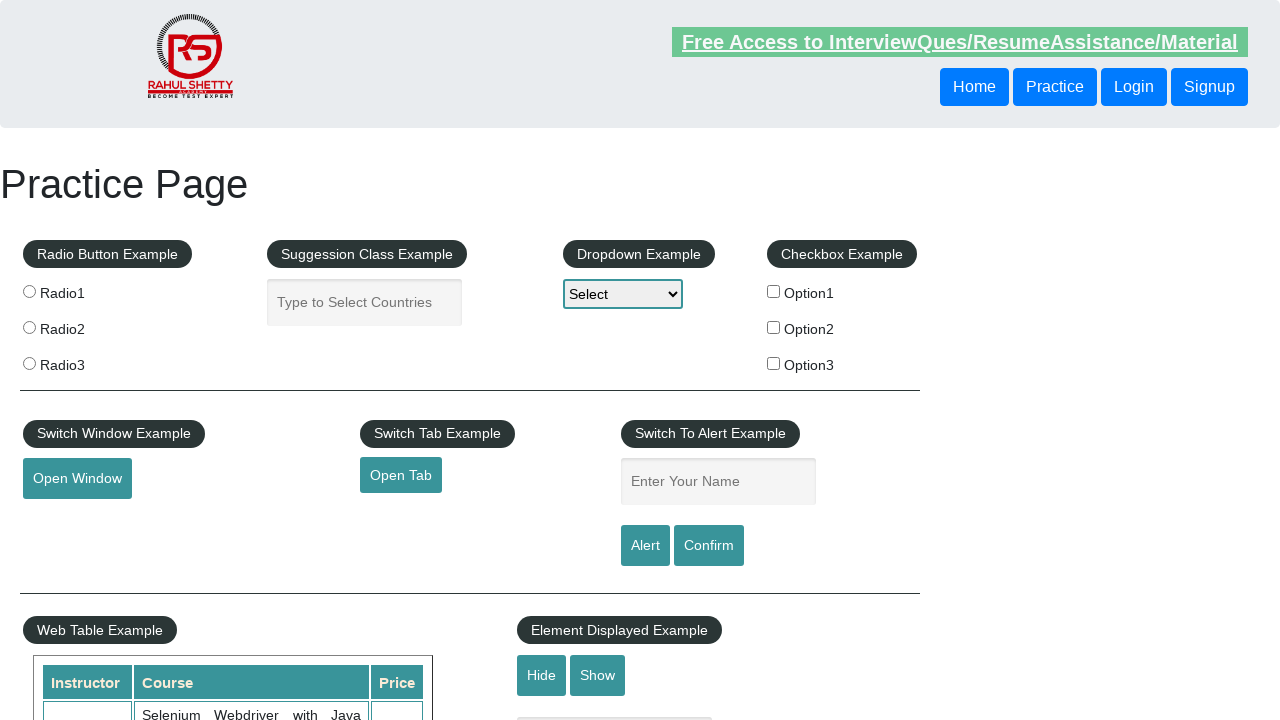

Verified footer link 'Facebook' has valid href attribute
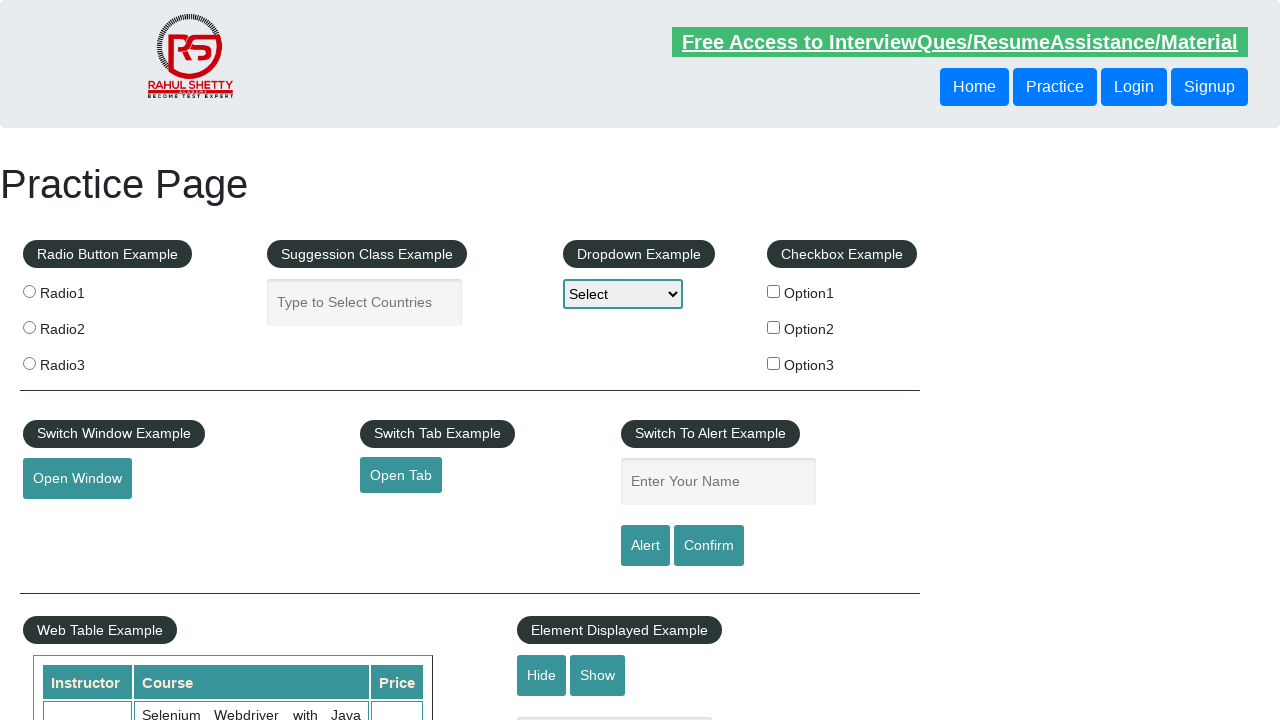

Verified footer link 'Facebook' is visible and clickable
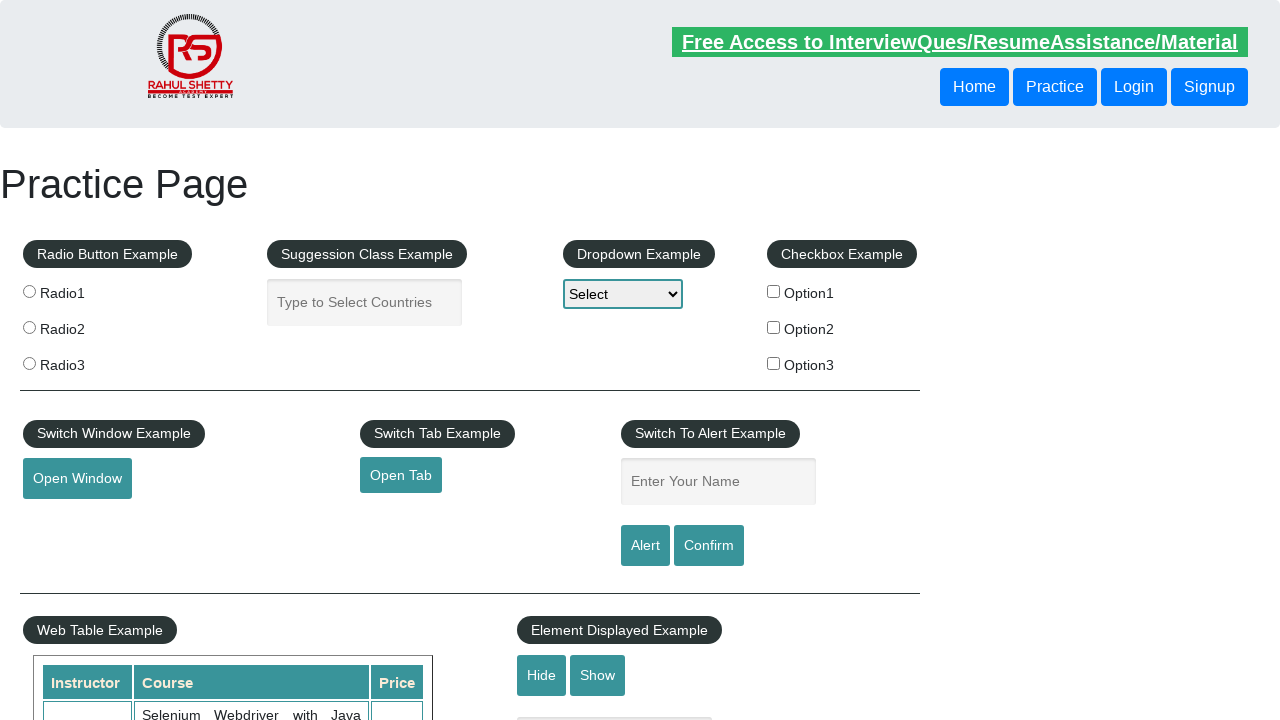

Verified footer link 'Twitter' has valid href attribute
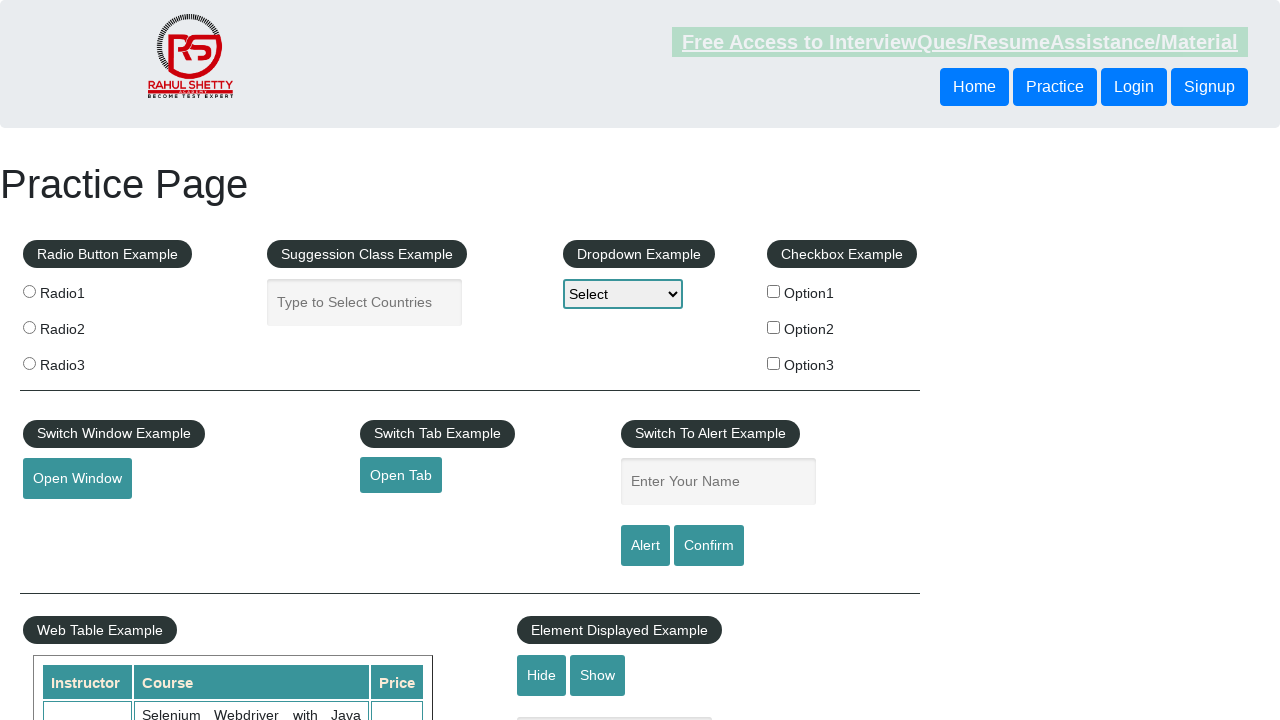

Verified footer link 'Twitter' is visible and clickable
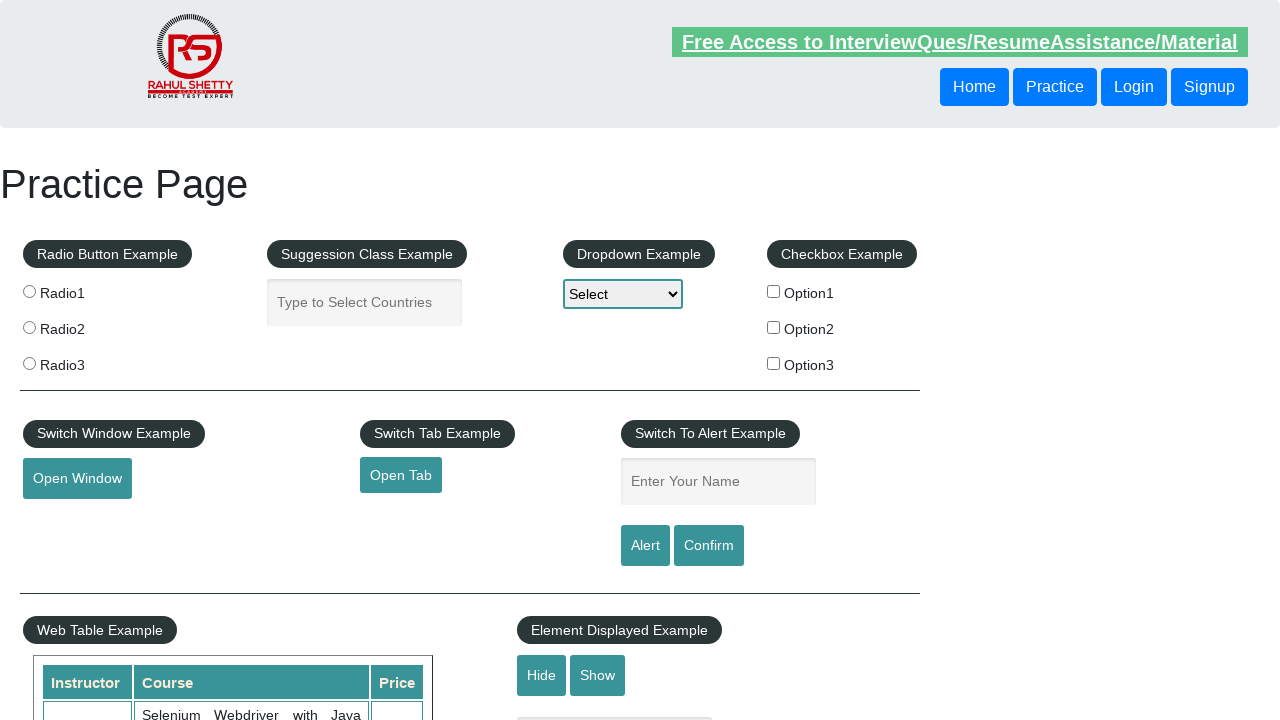

Verified footer link 'Google+' has valid href attribute
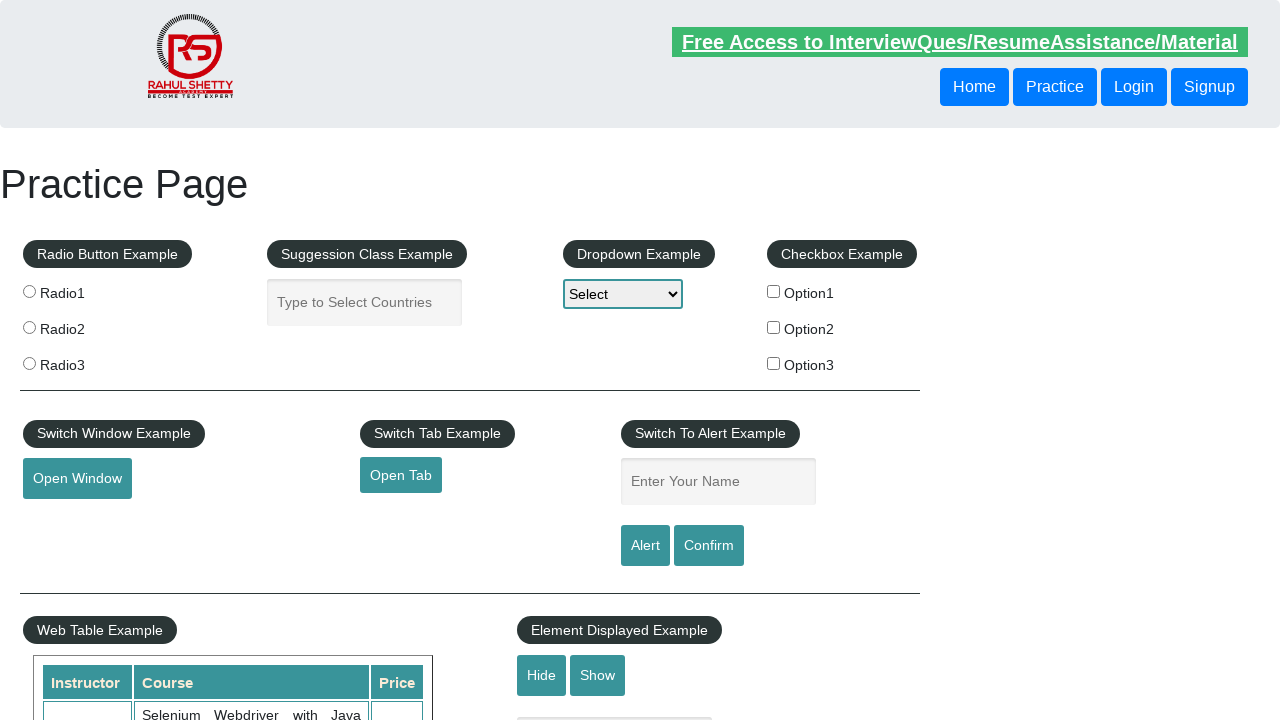

Verified footer link 'Google+' is visible and clickable
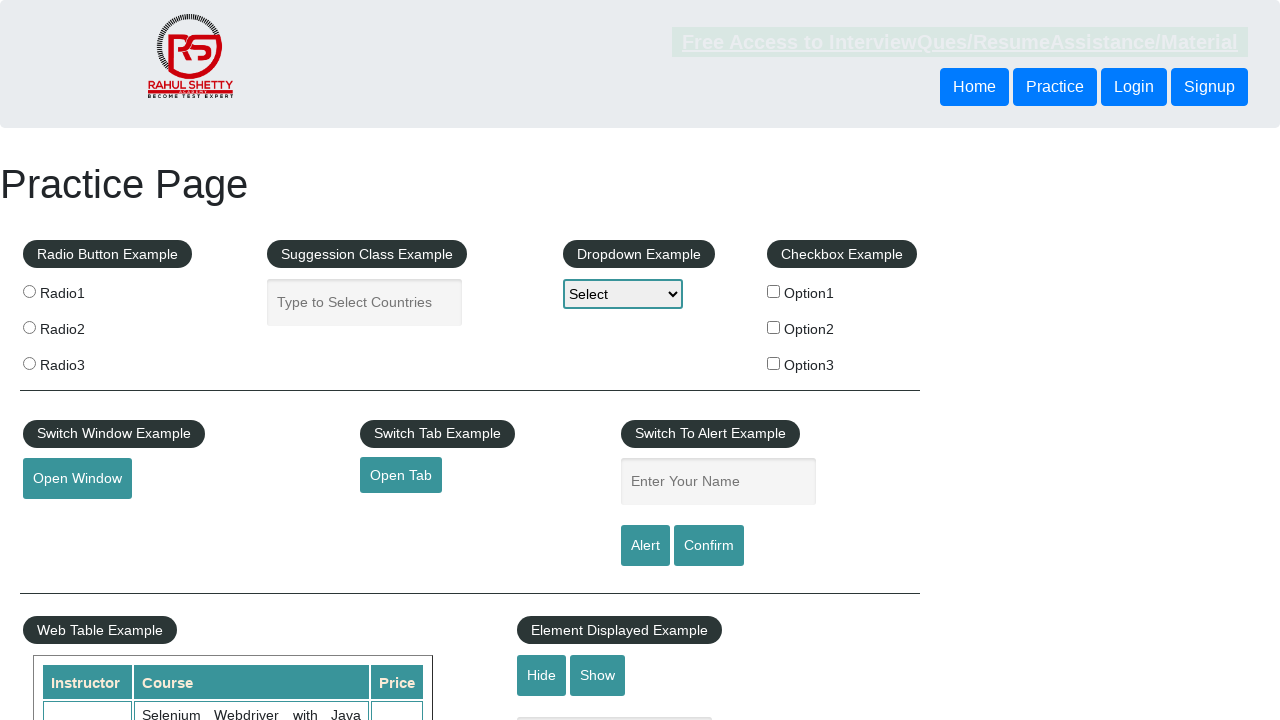

Verified footer link 'Youtube' has valid href attribute
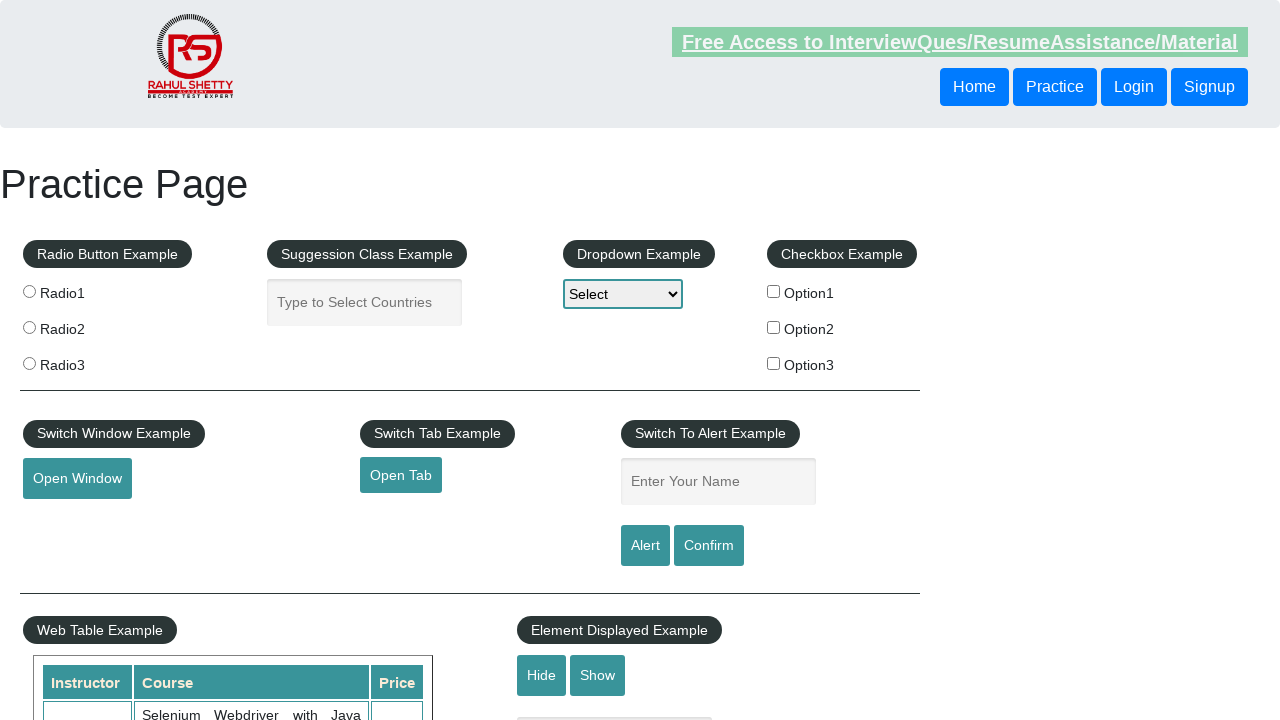

Verified footer link 'Youtube' is visible and clickable
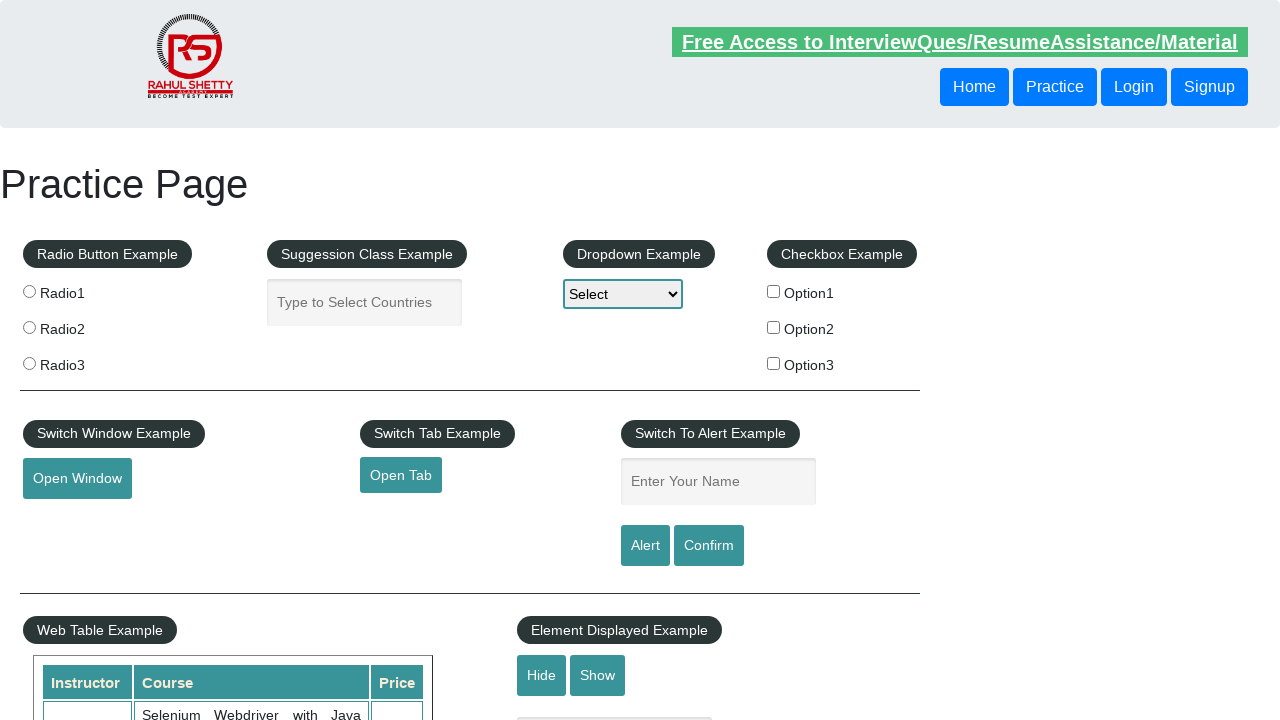

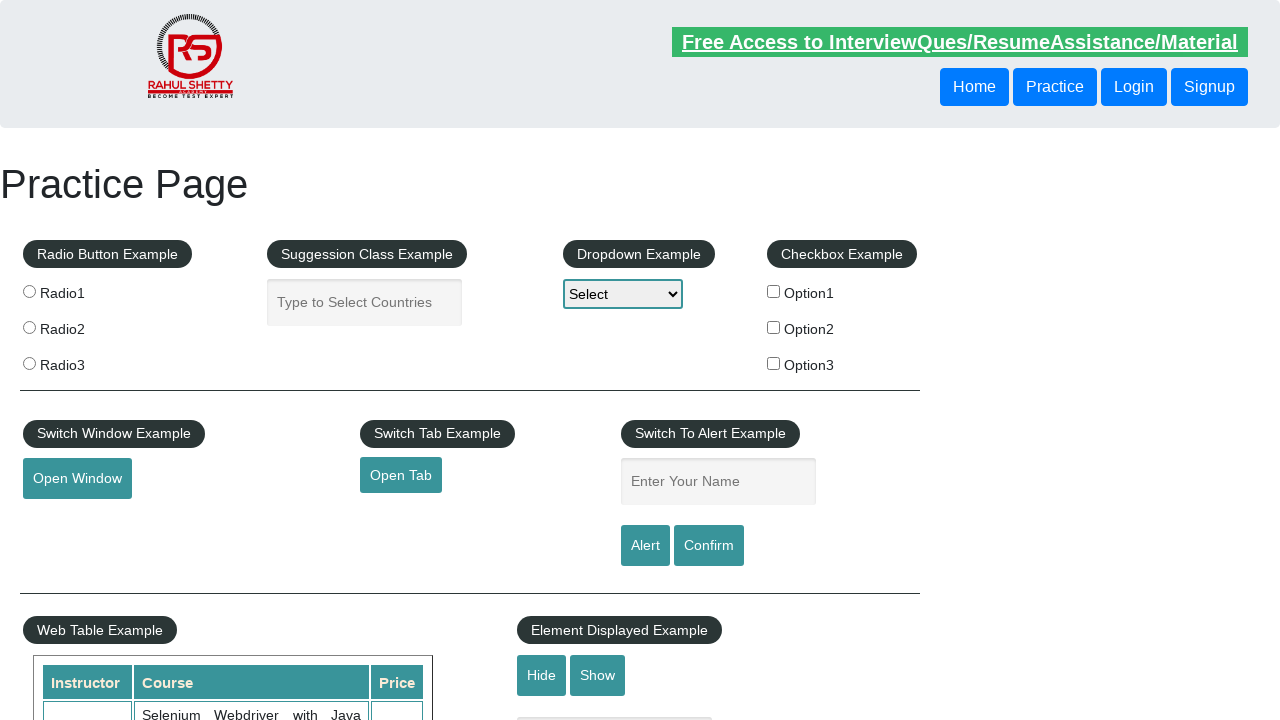